Navigates to an automation practice page and verifies that footer links are present and can be interacted with

Starting URL: https://rahulshettyacademy.com/AutomationPractice/

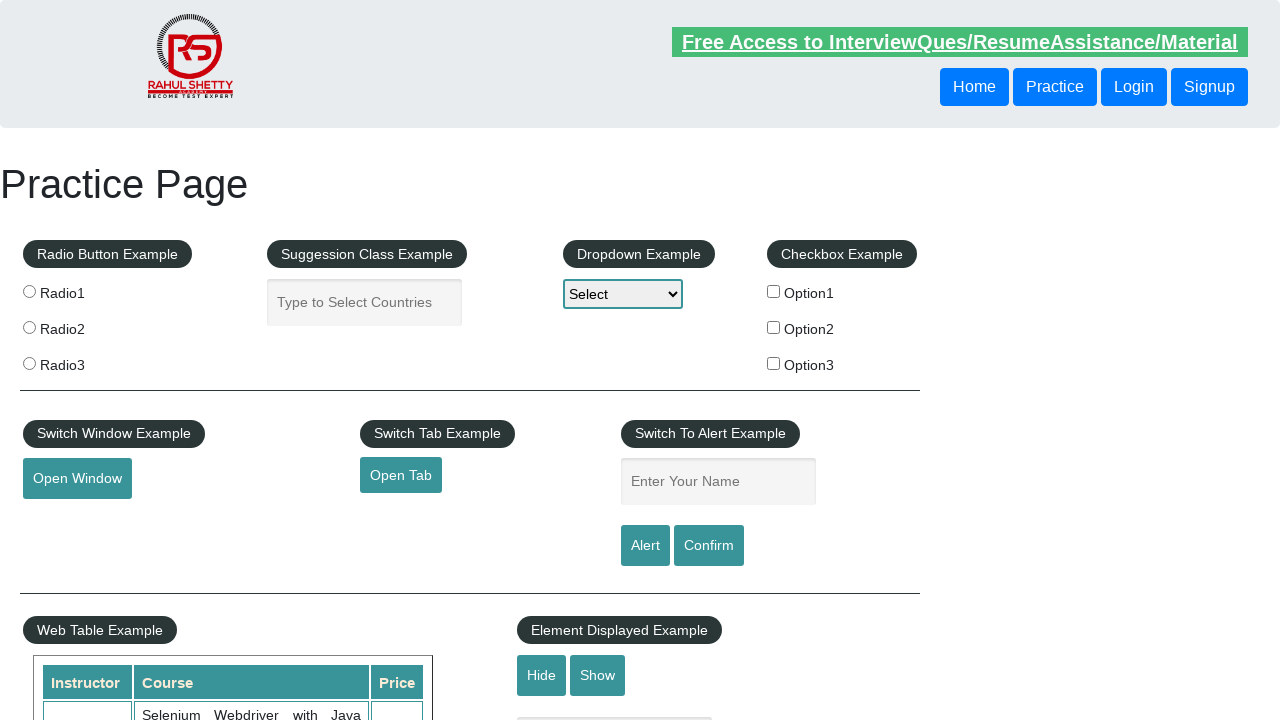

Footer links selector loaded
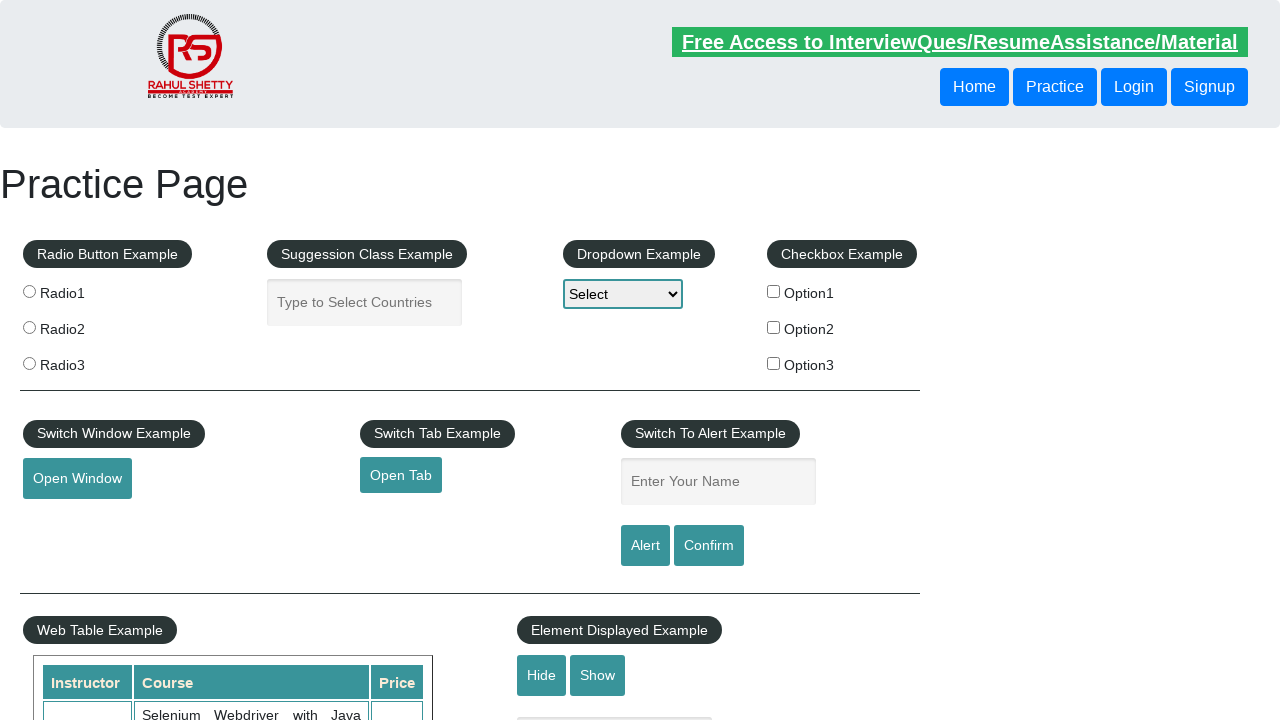

Retrieved all footer links from the page
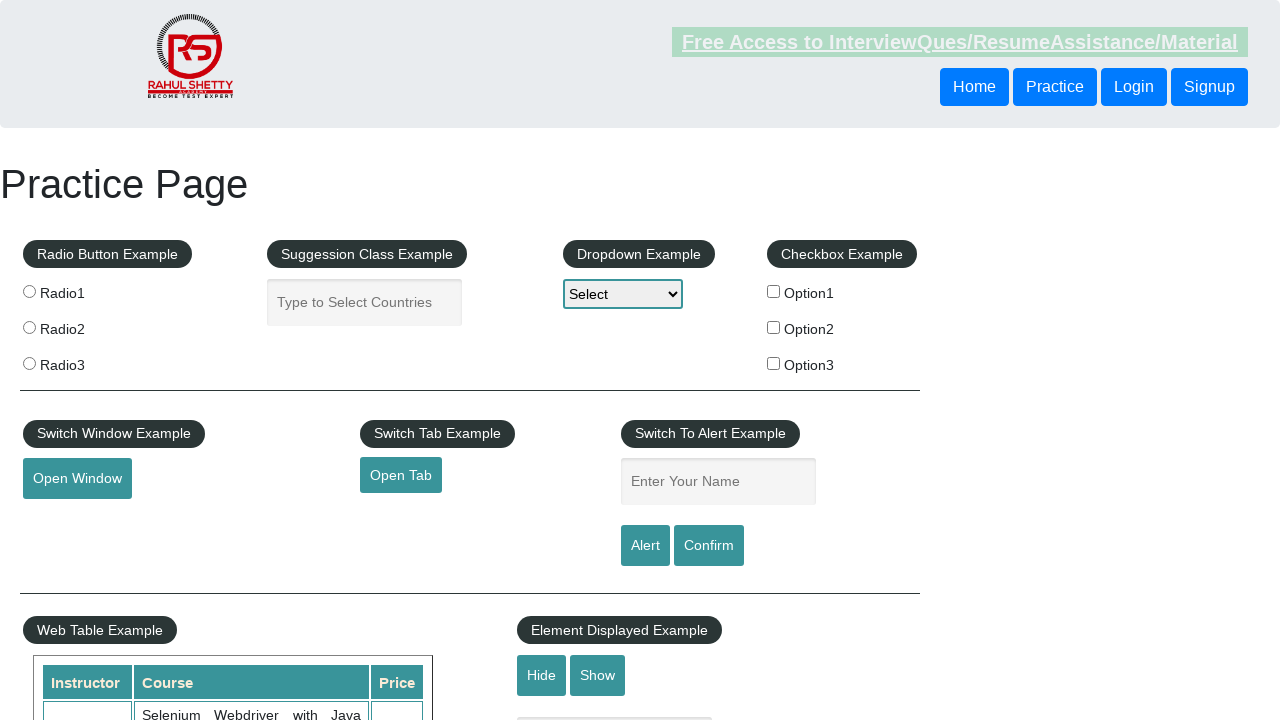

Footer link 'Discount Coupons' is visible
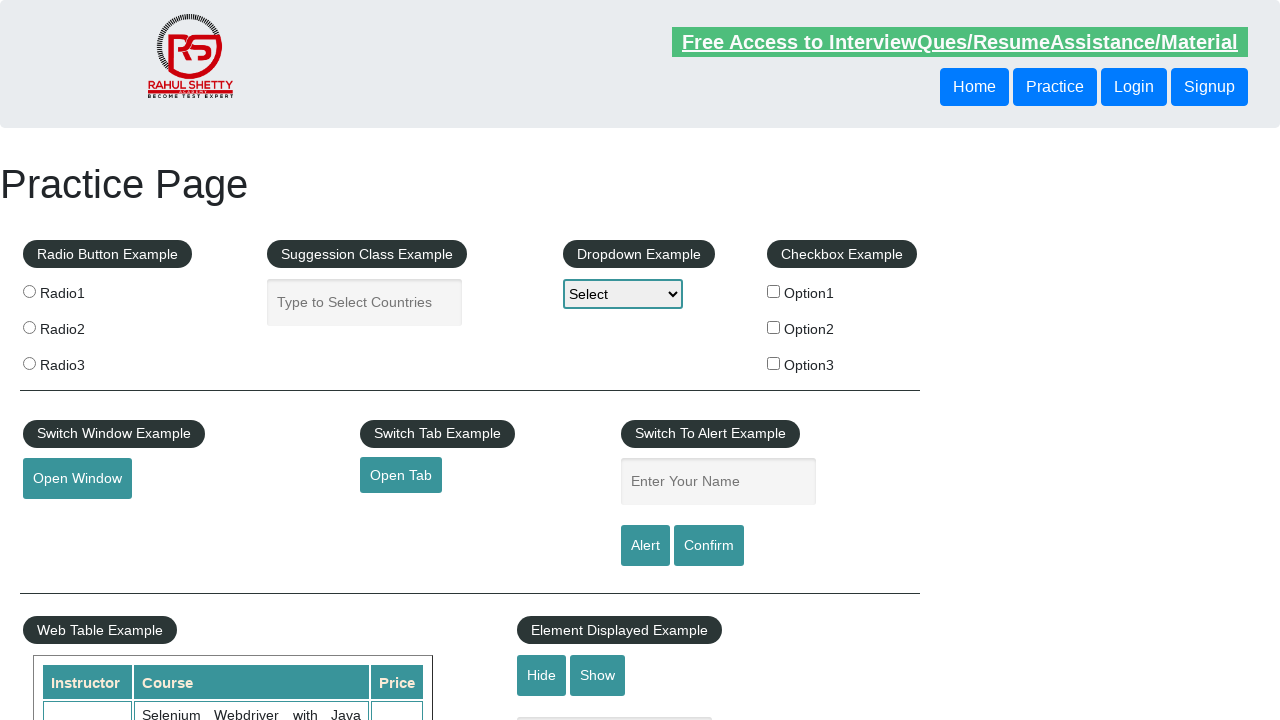

Retrieved href attribute '#' from footer link
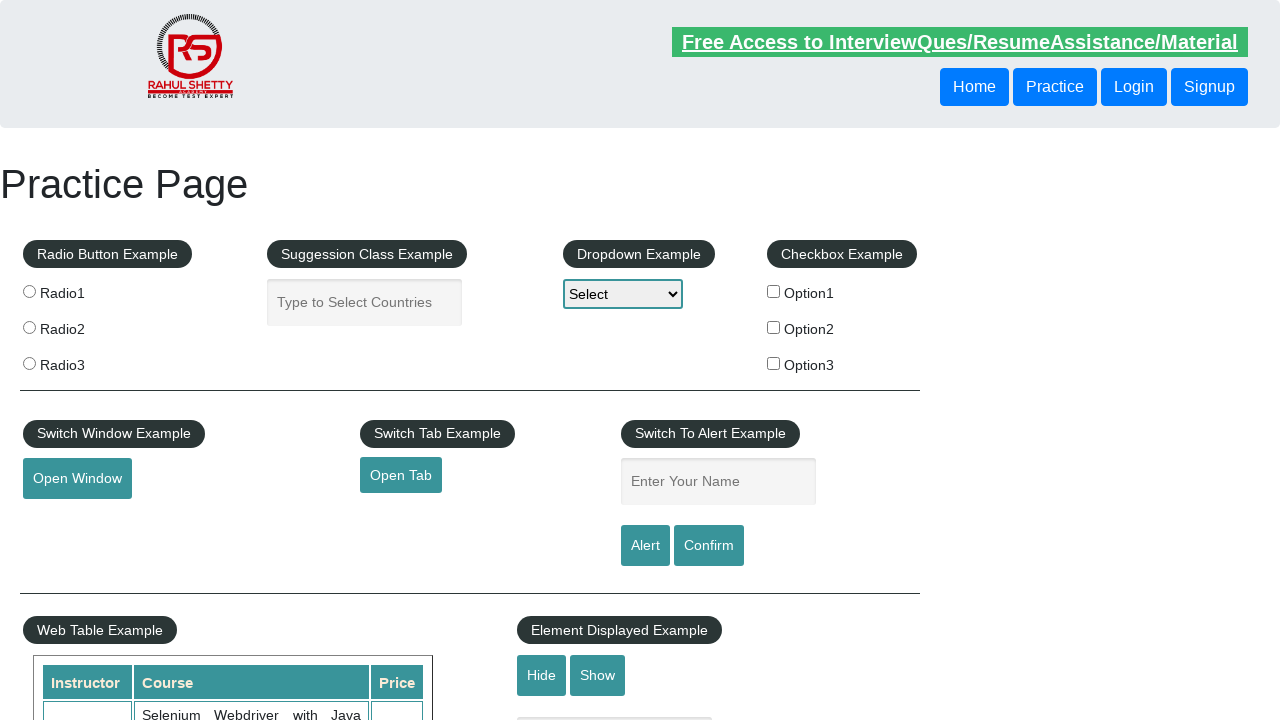

Verified footer link 'Discount Coupons' has valid href attribute
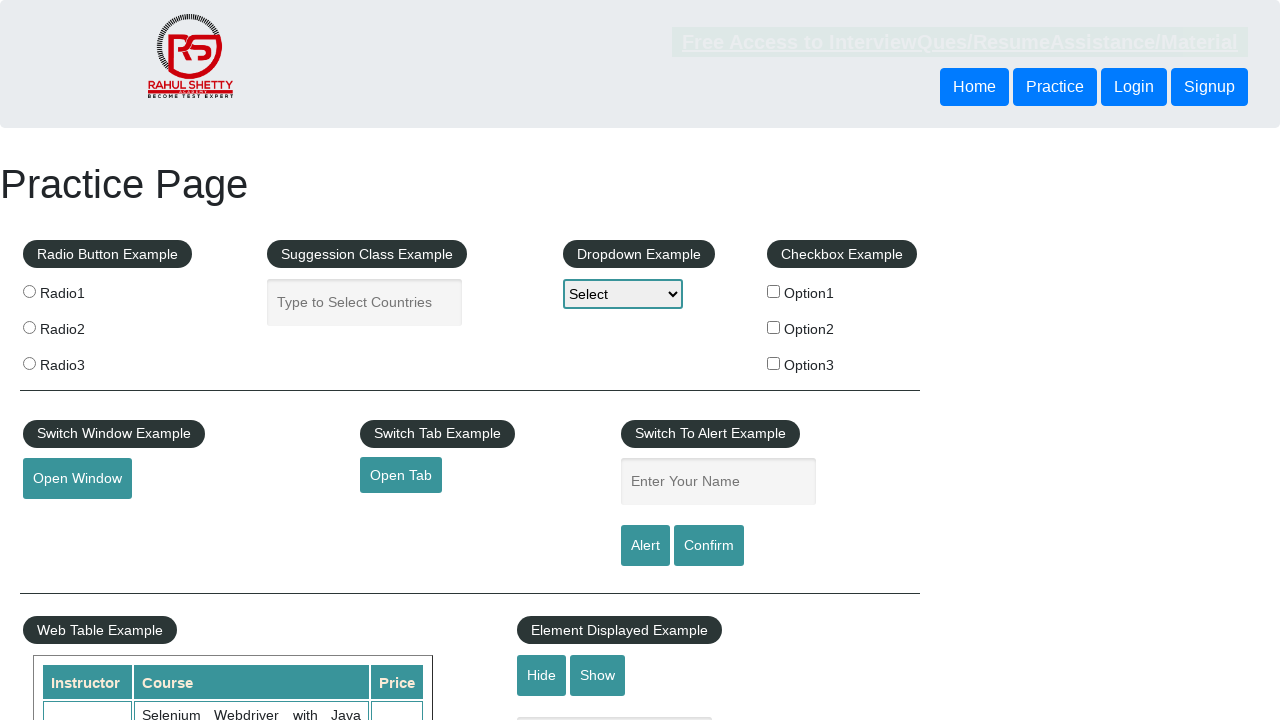

Footer link 'REST API' is visible
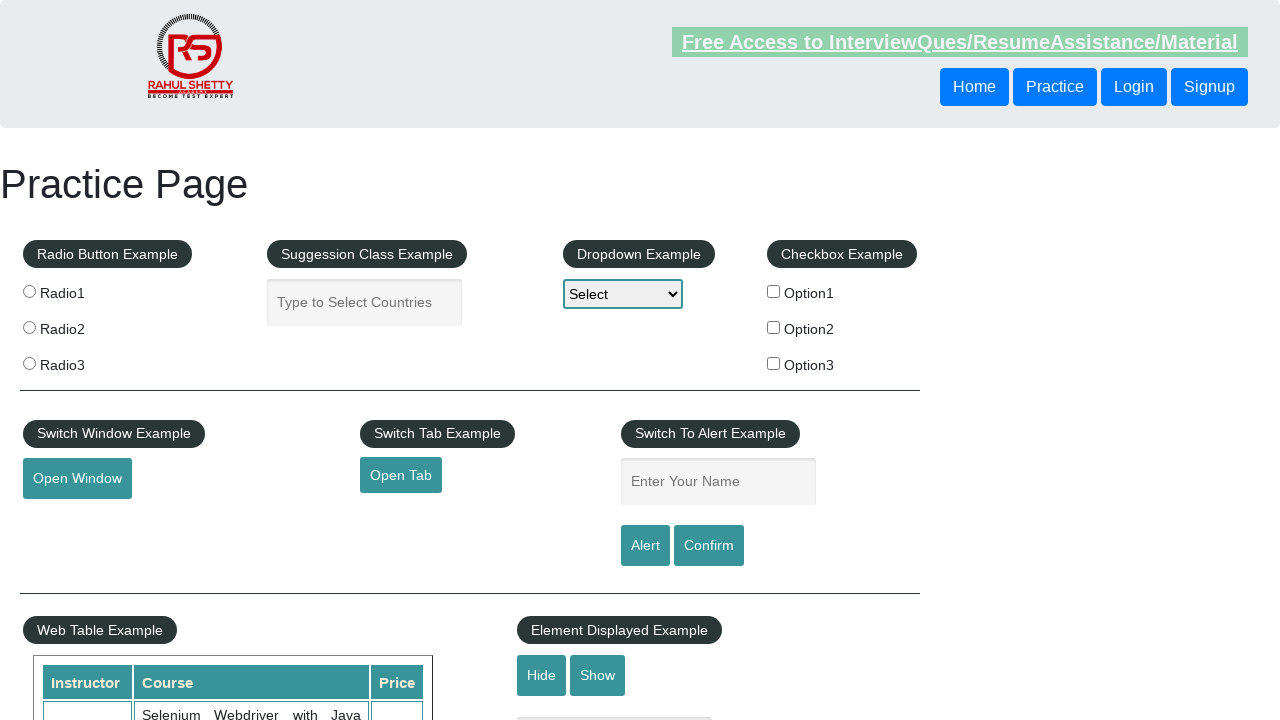

Retrieved href attribute 'http://www.restapitutorial.com/' from footer link
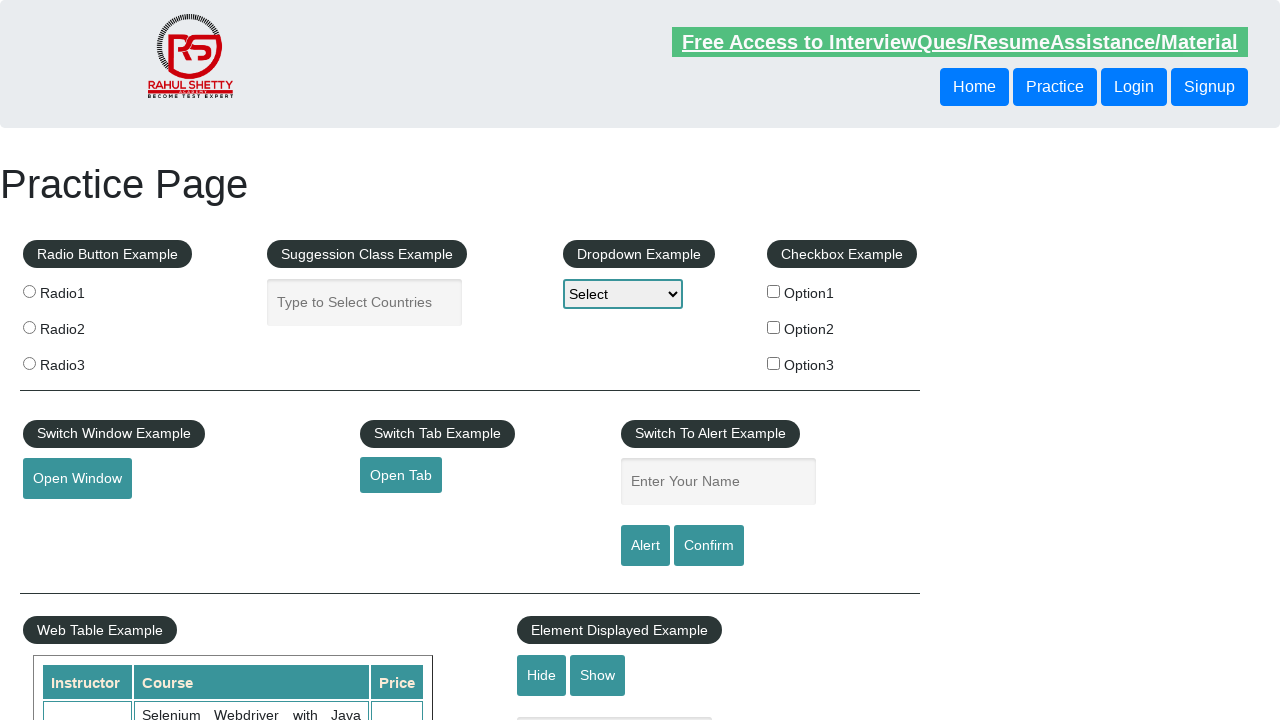

Verified footer link 'REST API' has valid href attribute
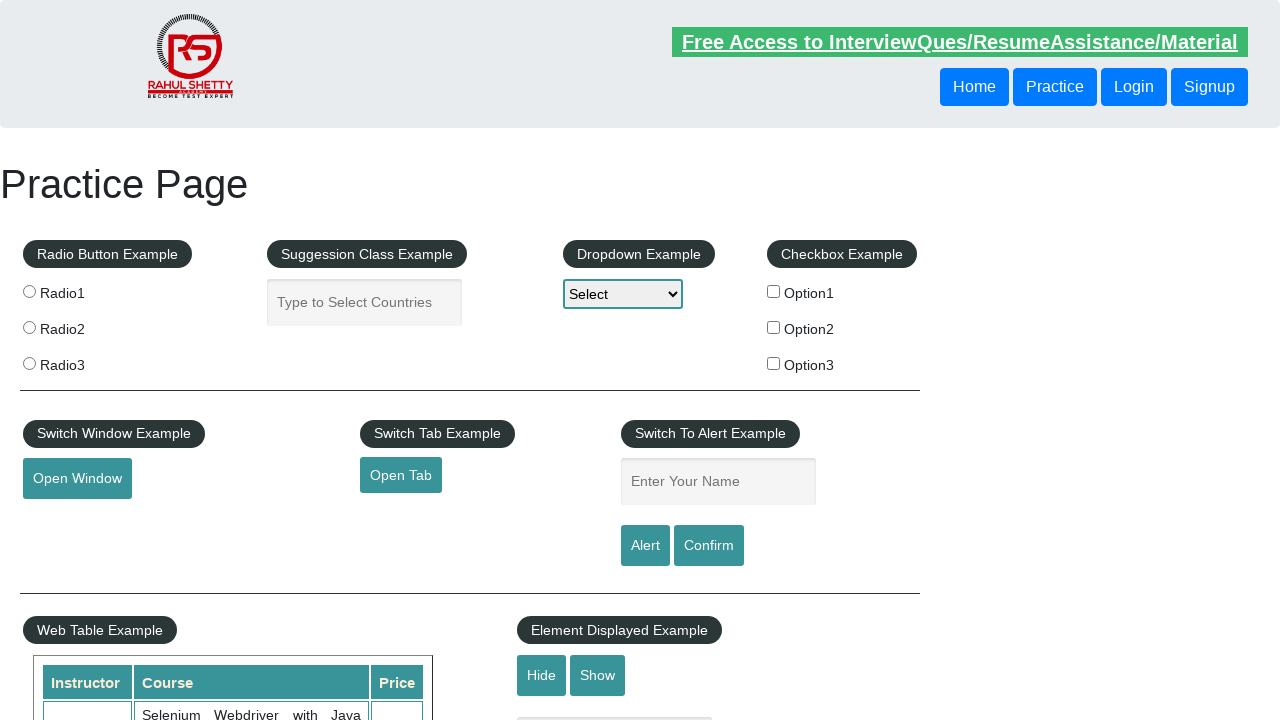

Footer link 'SoapUI' is visible
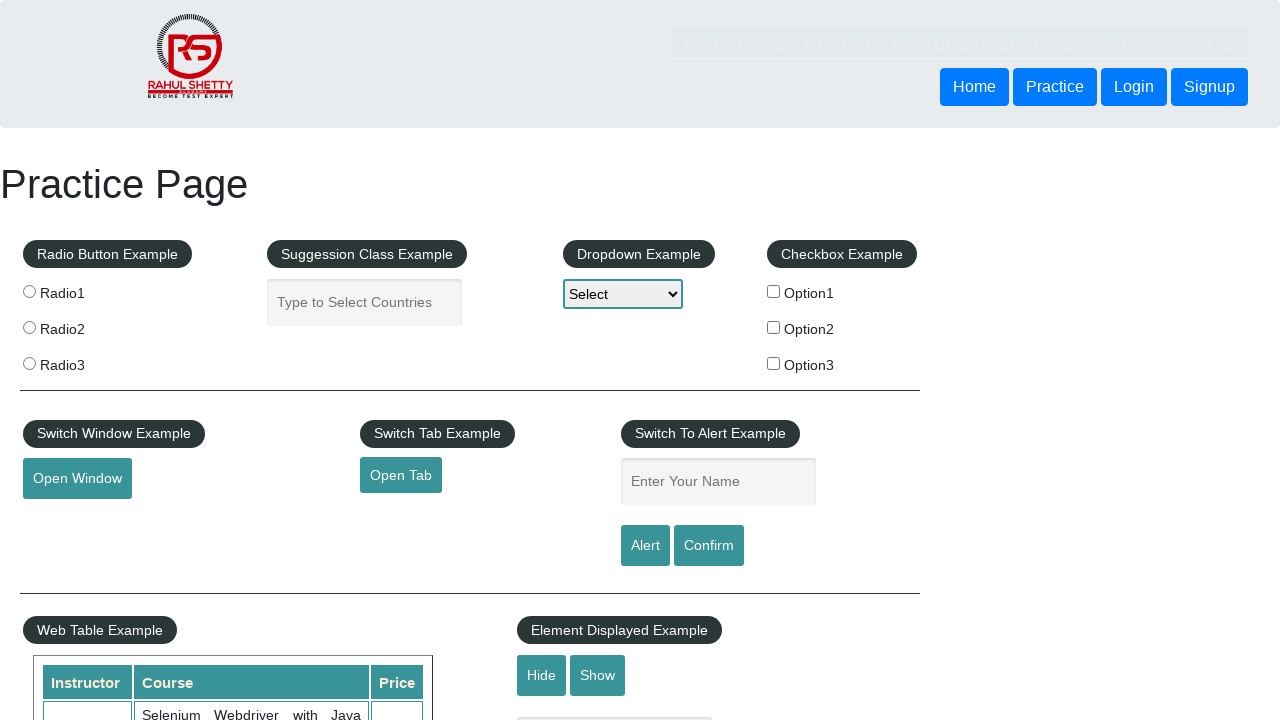

Retrieved href attribute 'https://www.soapui.org/' from footer link
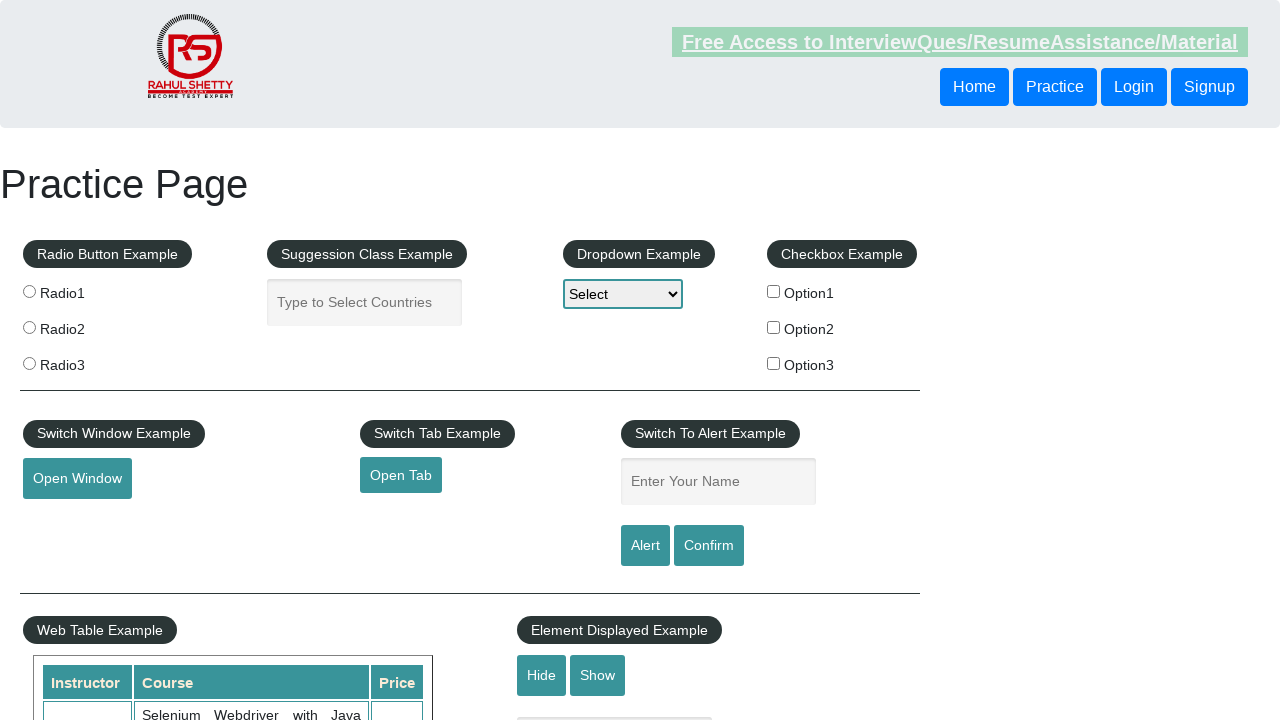

Verified footer link 'SoapUI' has valid href attribute
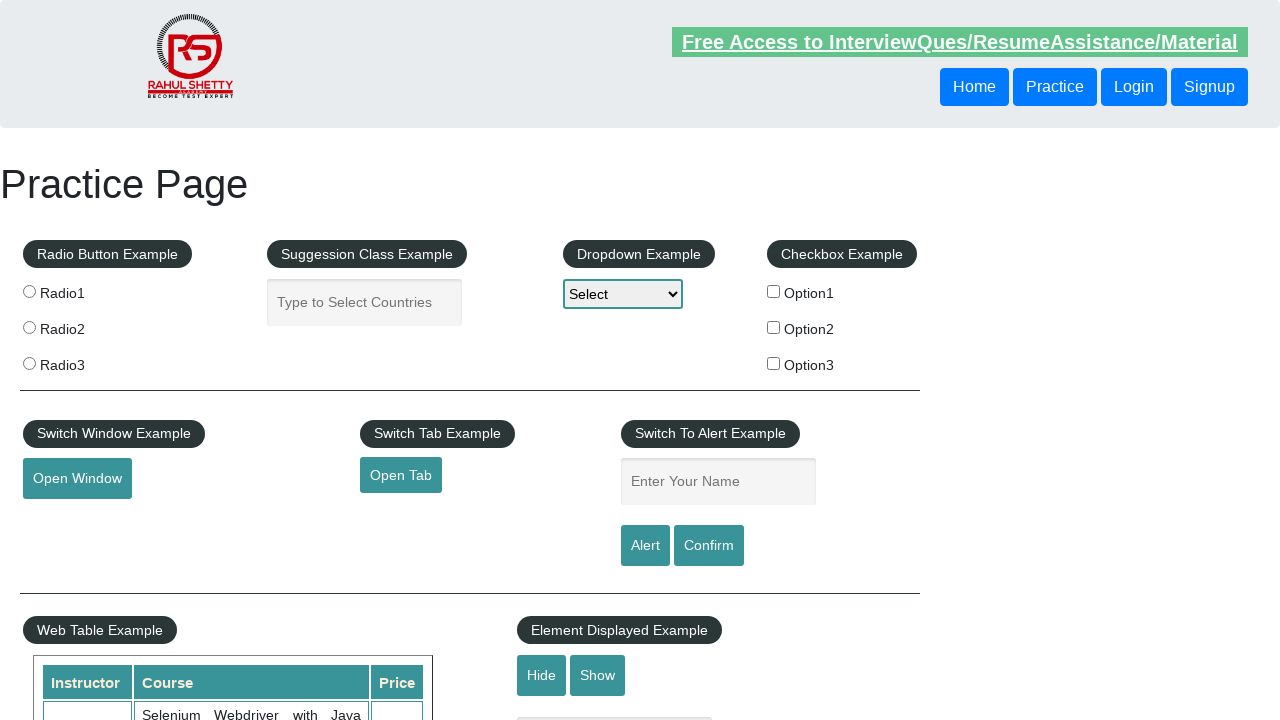

Footer link 'Appium' is visible
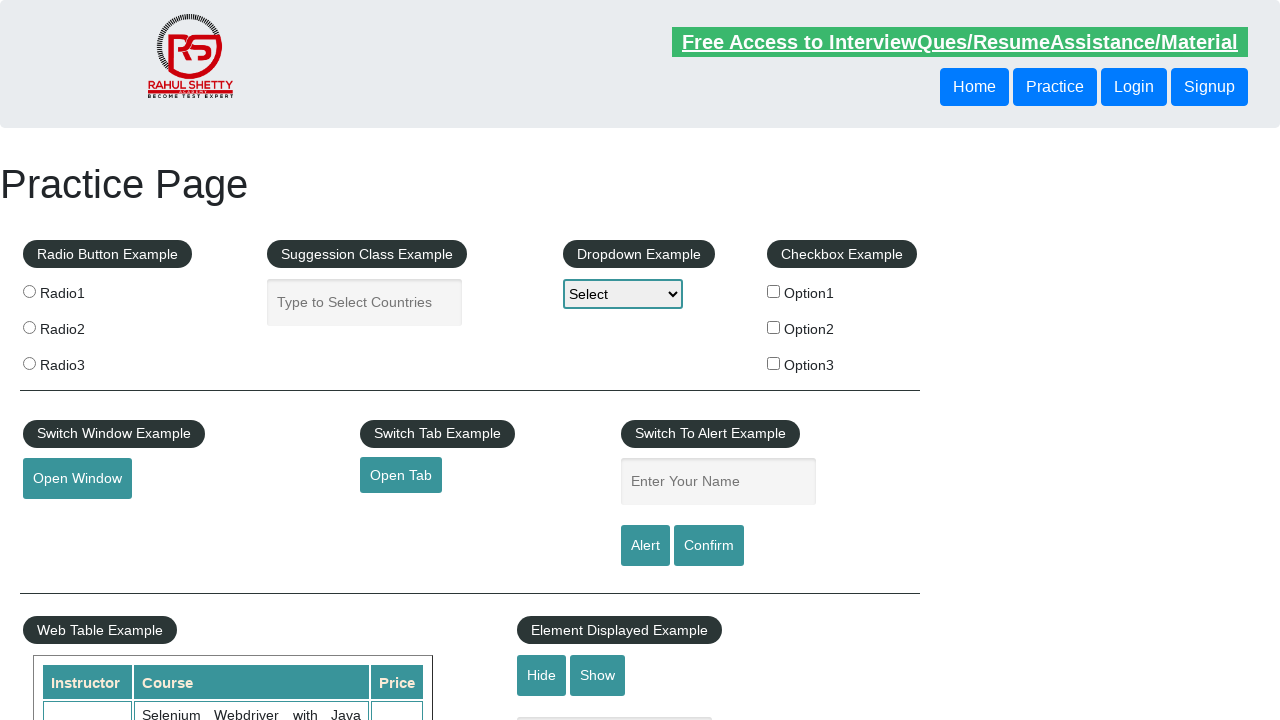

Retrieved href attribute 'https://courses.rahulshettyacademy.com/p/appium-tutorial' from footer link
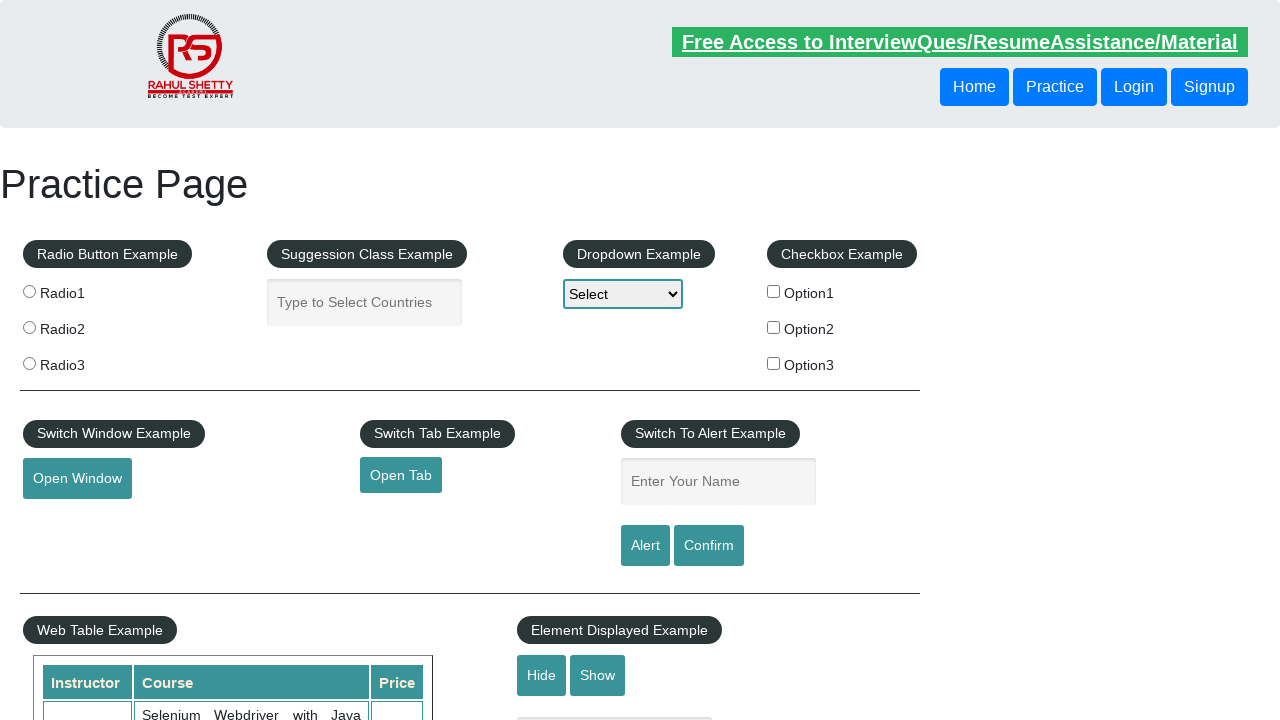

Verified footer link 'Appium' has valid href attribute
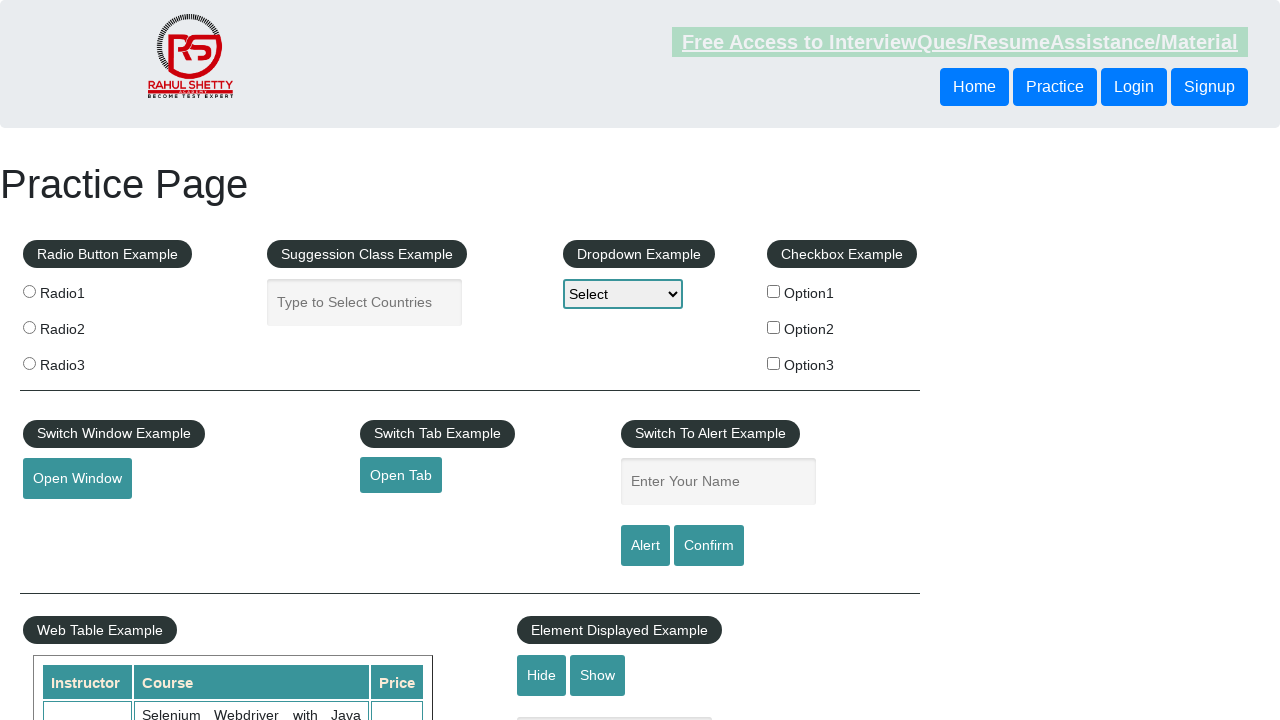

Footer link 'JMeter' is visible
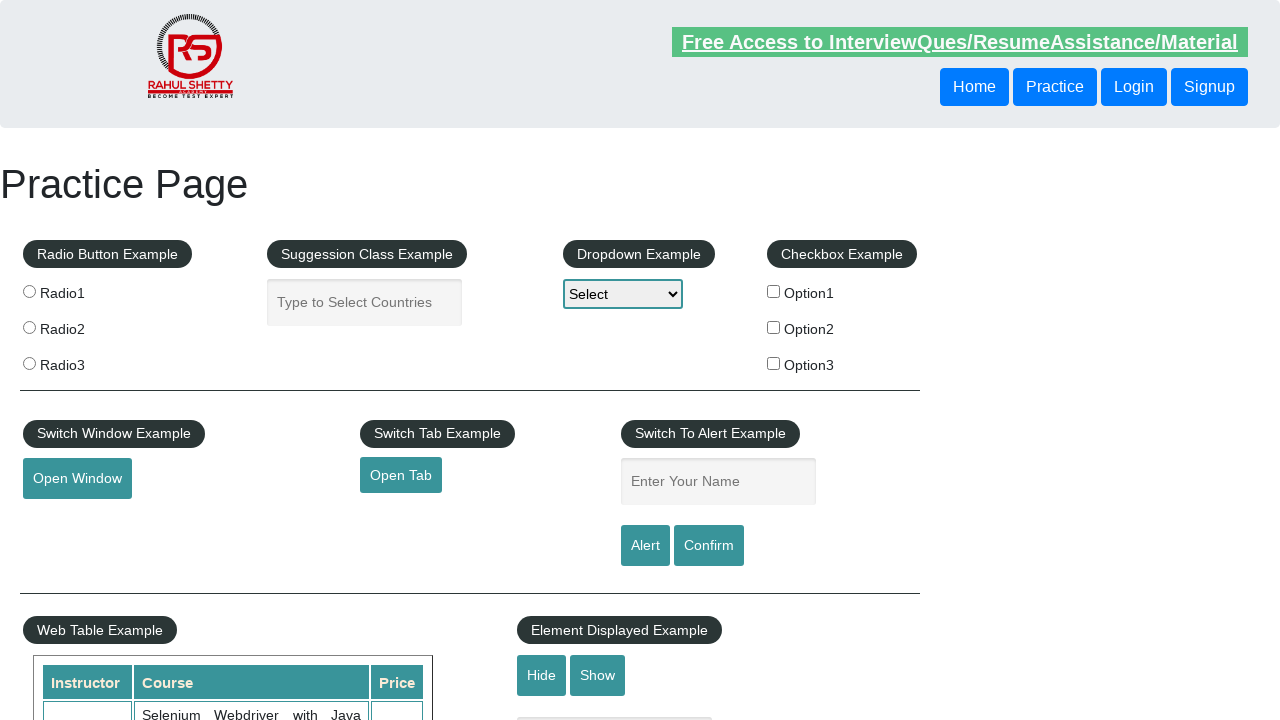

Retrieved href attribute 'https://jmeter.apache.org/' from footer link
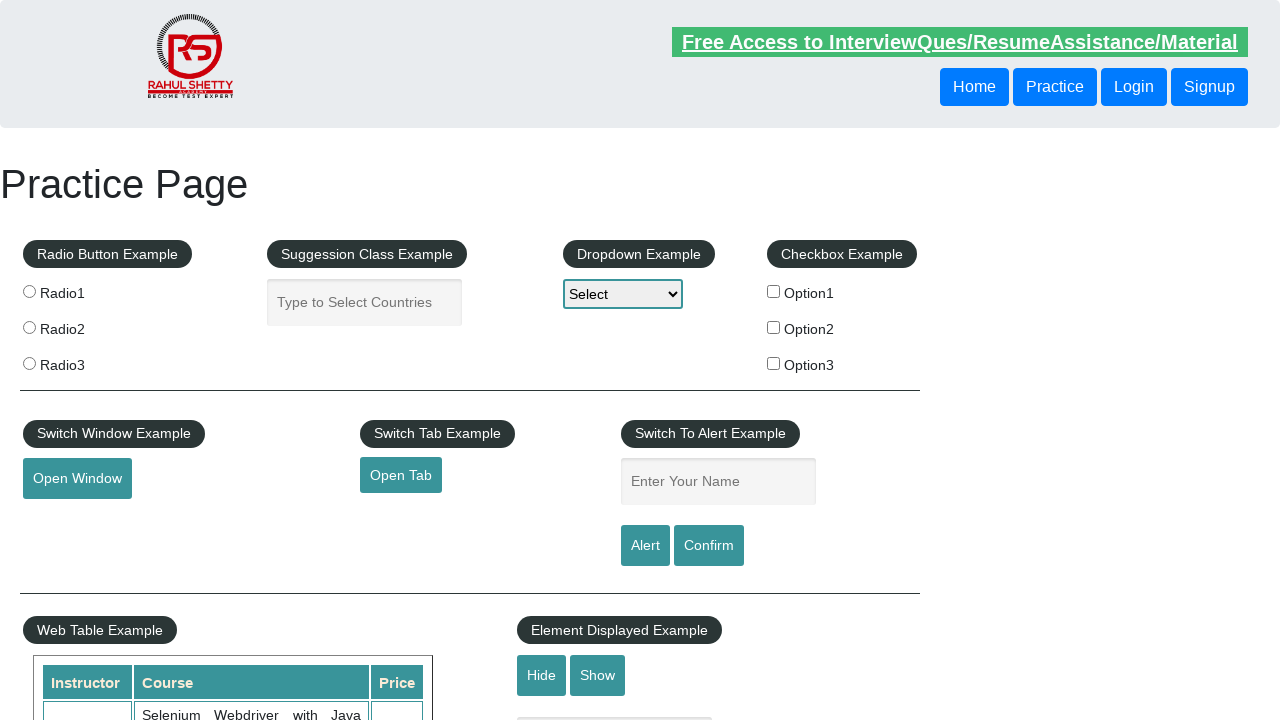

Verified footer link 'JMeter' has valid href attribute
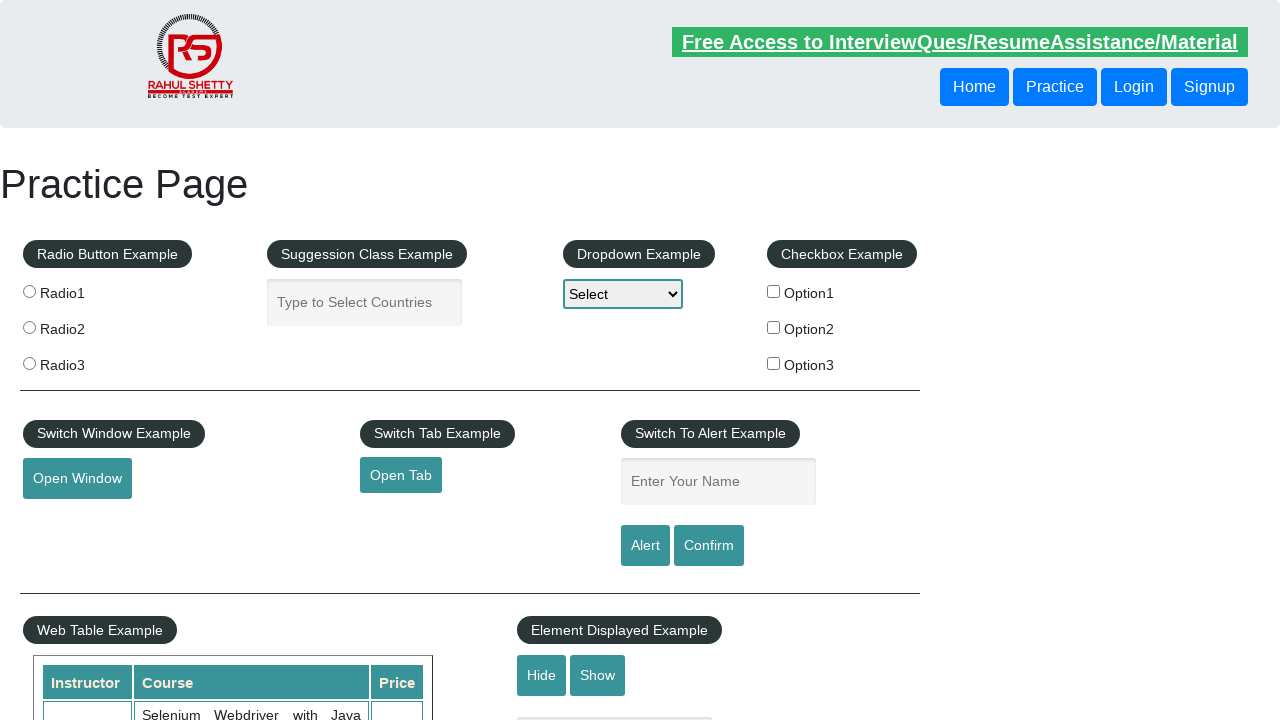

Footer link 'Latest News' is visible
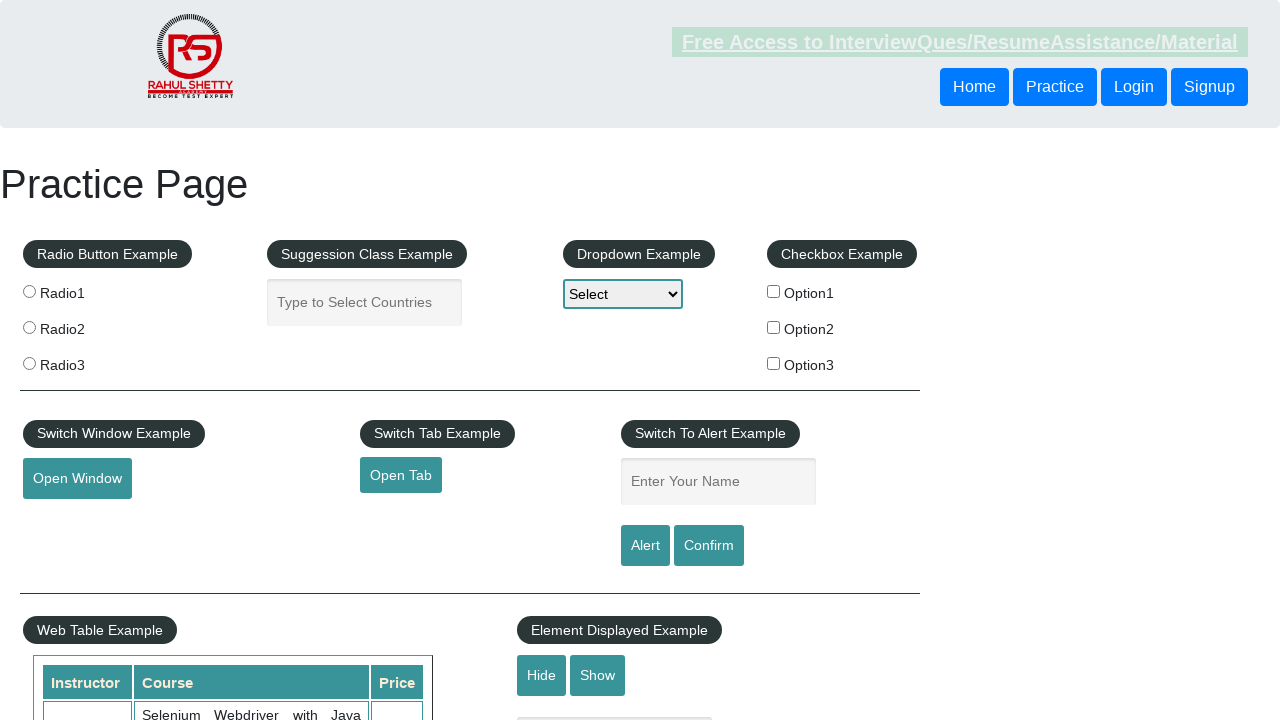

Retrieved href attribute '#' from footer link
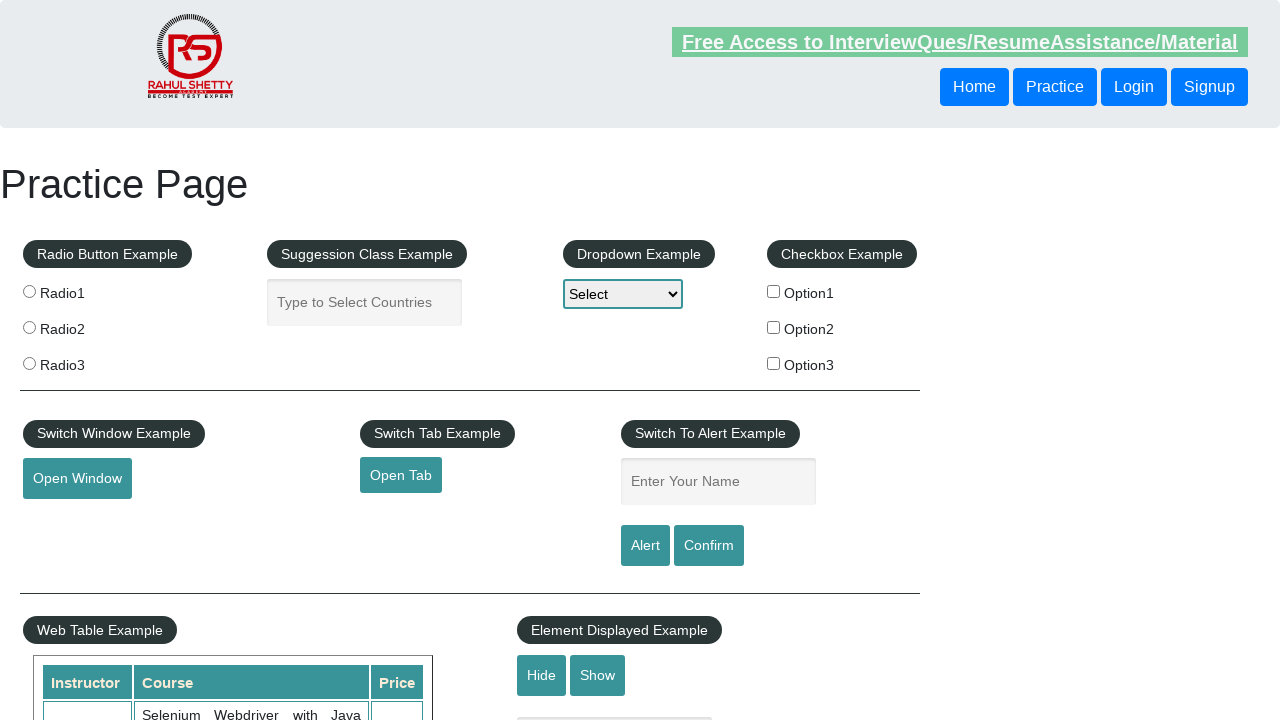

Verified footer link 'Latest News' has valid href attribute
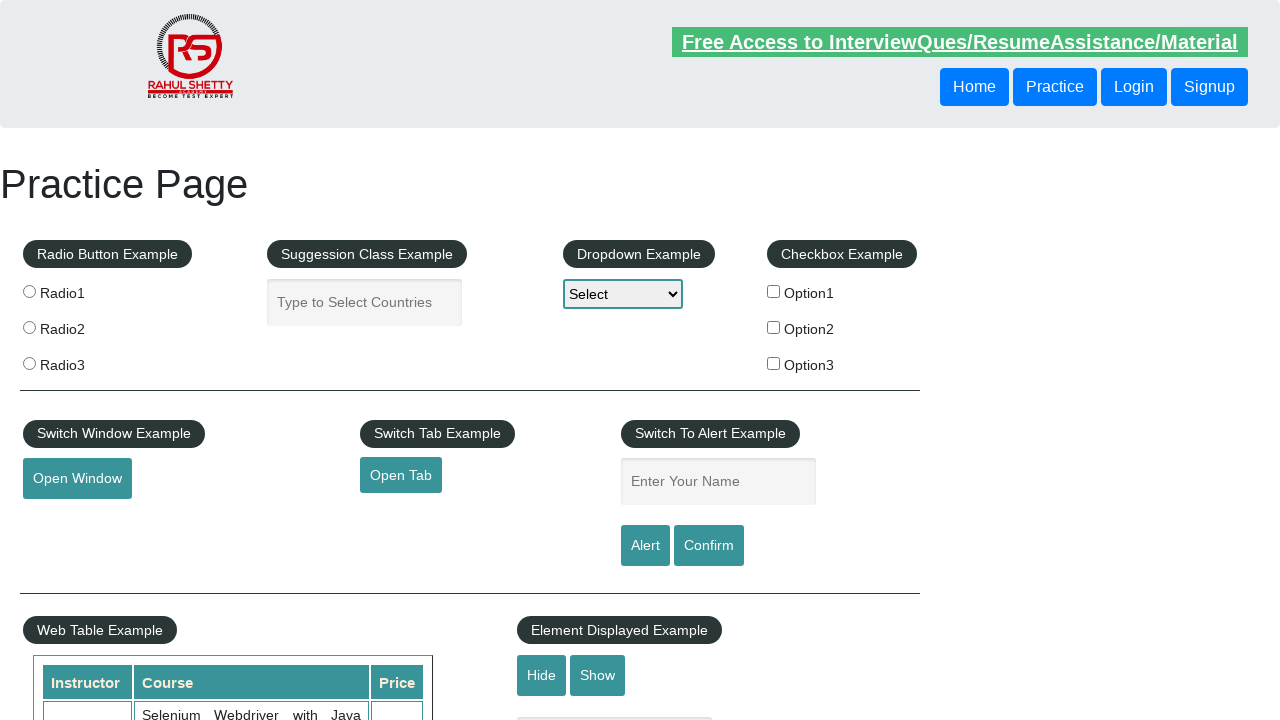

Footer link 'Broken Link' is visible
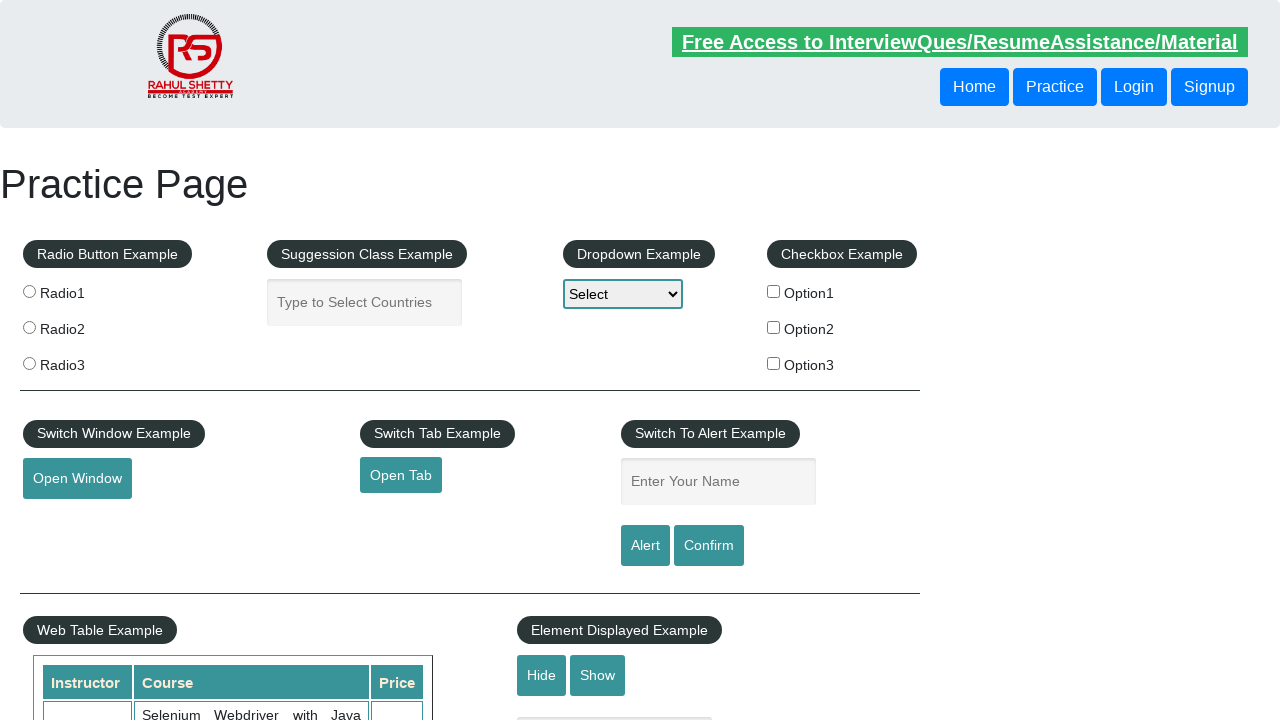

Retrieved href attribute 'https://rahulshettyacademy.com/brokenlink' from footer link
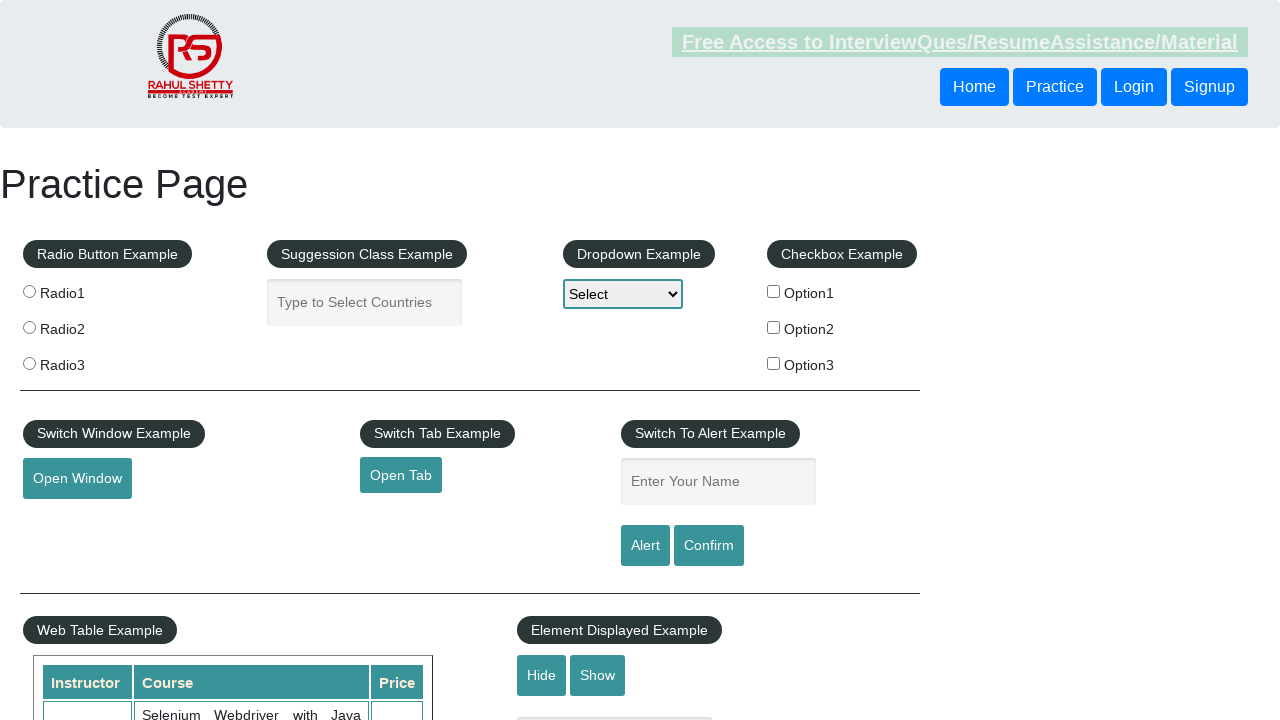

Verified footer link 'Broken Link' has valid href attribute
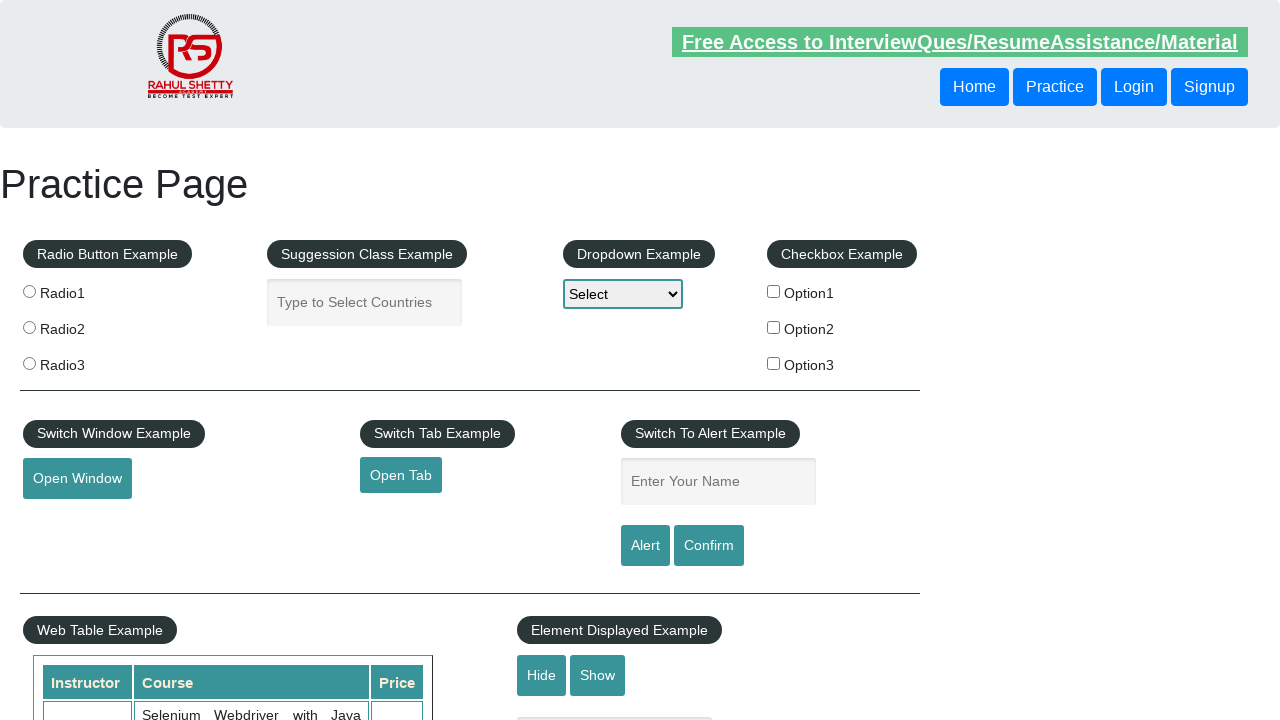

Footer link 'Dummy Content for Testing.' is visible
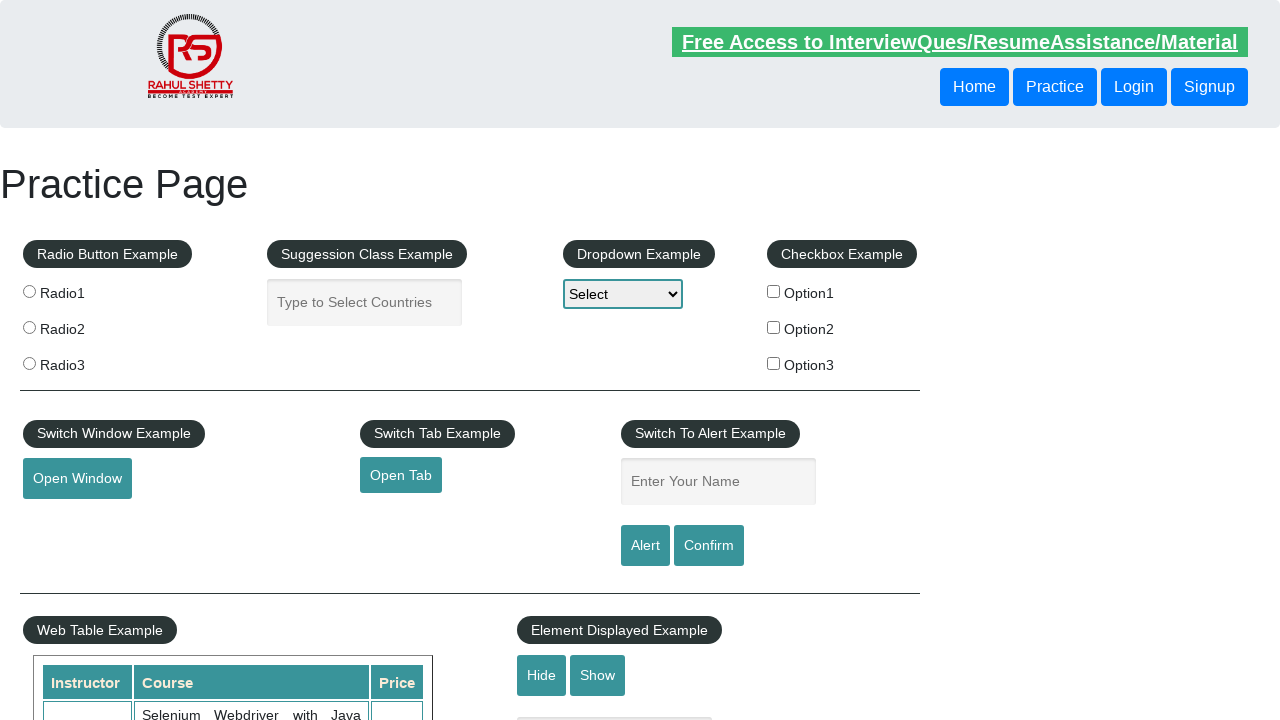

Retrieved href attribute '#' from footer link
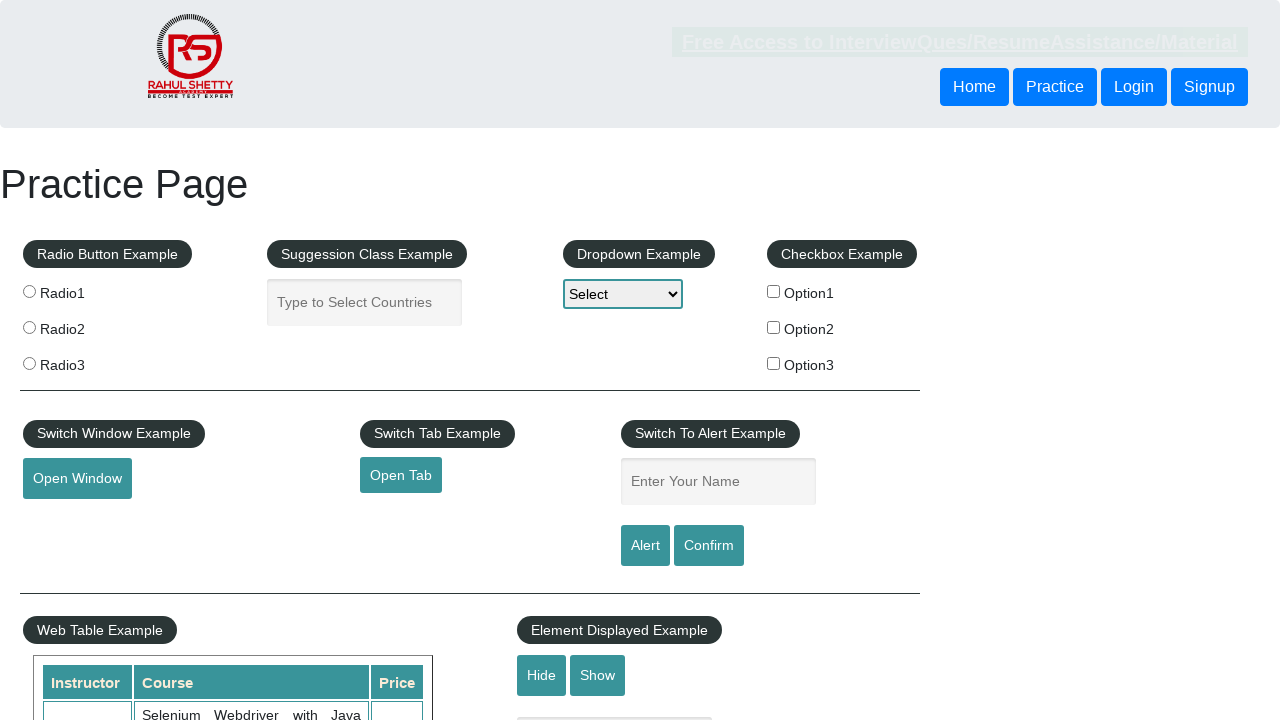

Verified footer link 'Dummy Content for Testing.' has valid href attribute
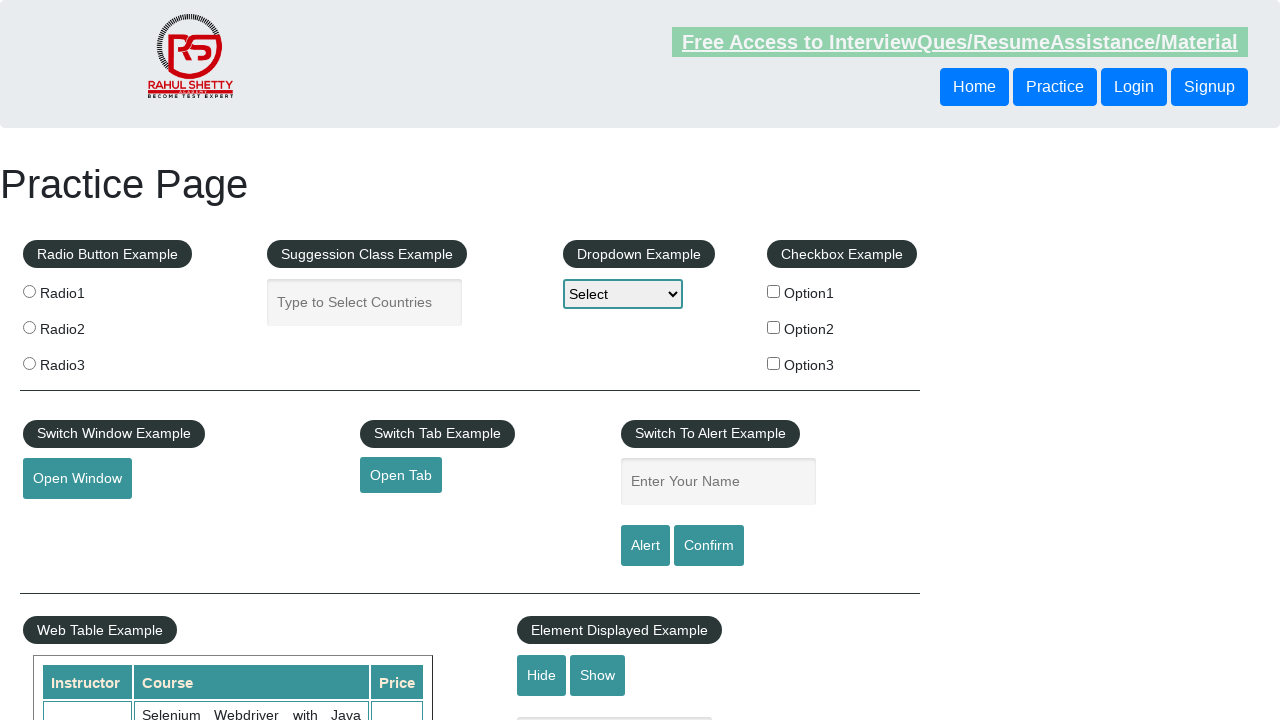

Footer link 'Dummy Content for Testing.' is visible
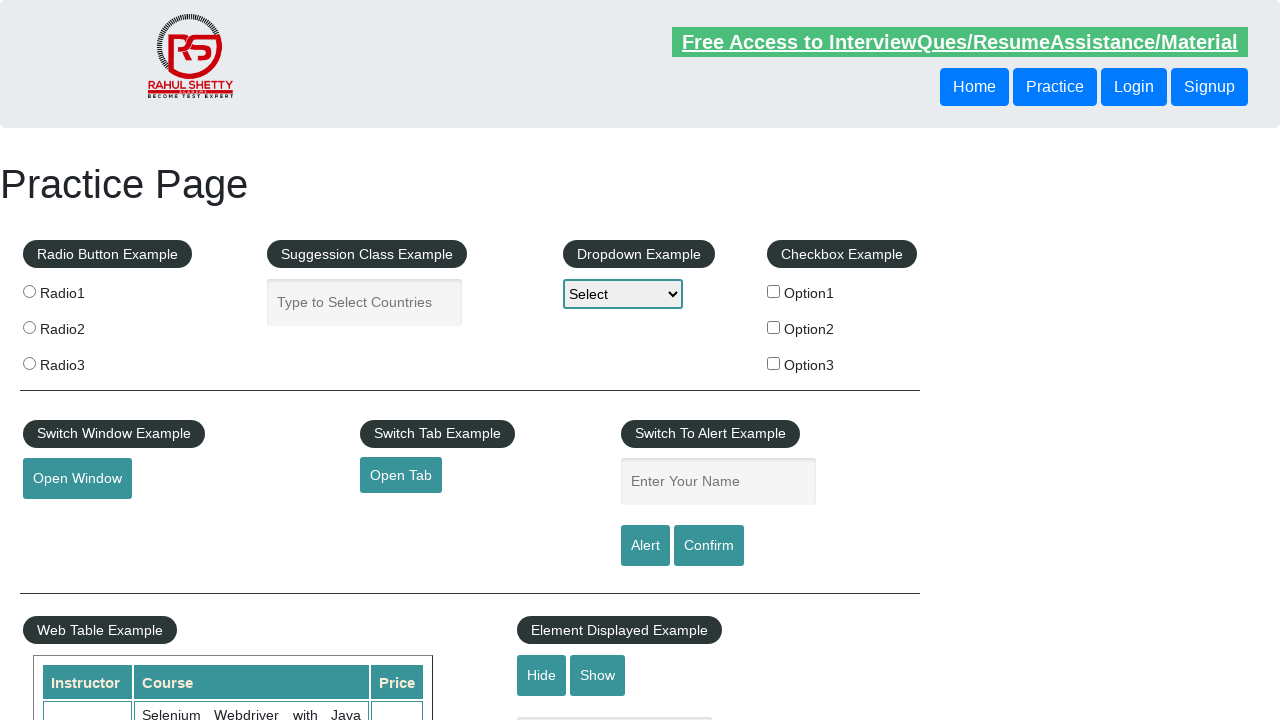

Retrieved href attribute '#' from footer link
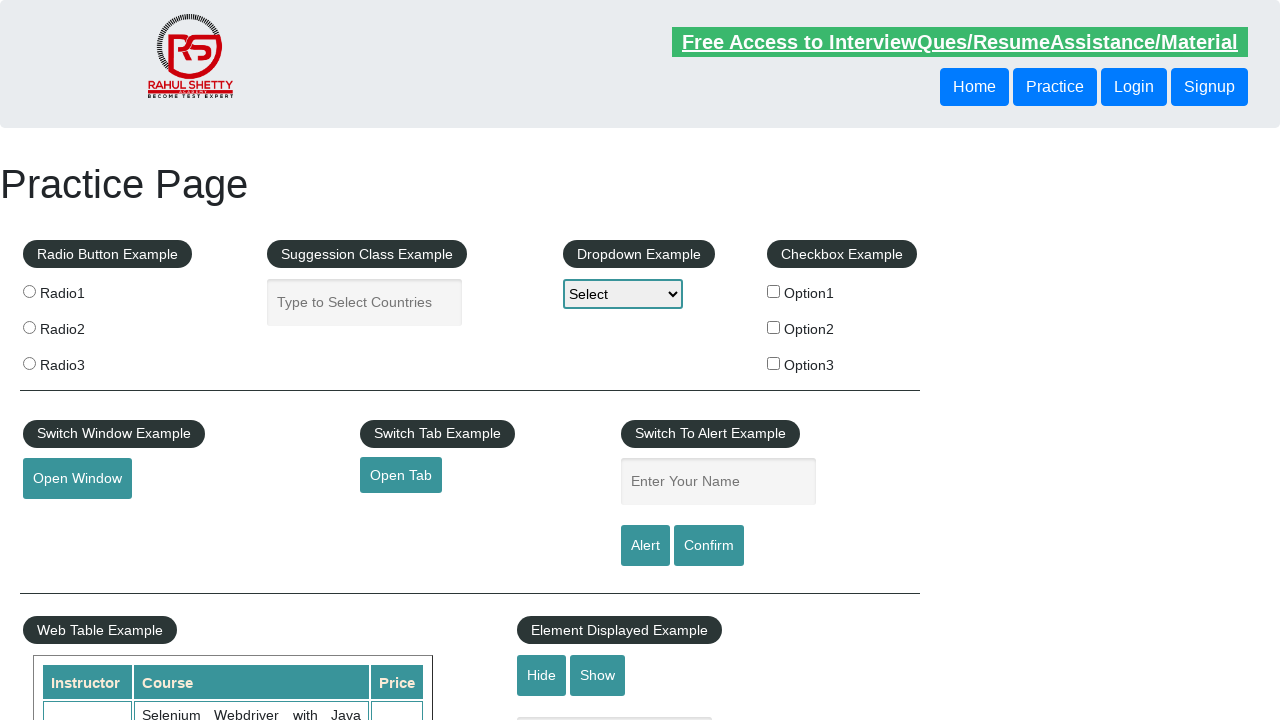

Verified footer link 'Dummy Content for Testing.' has valid href attribute
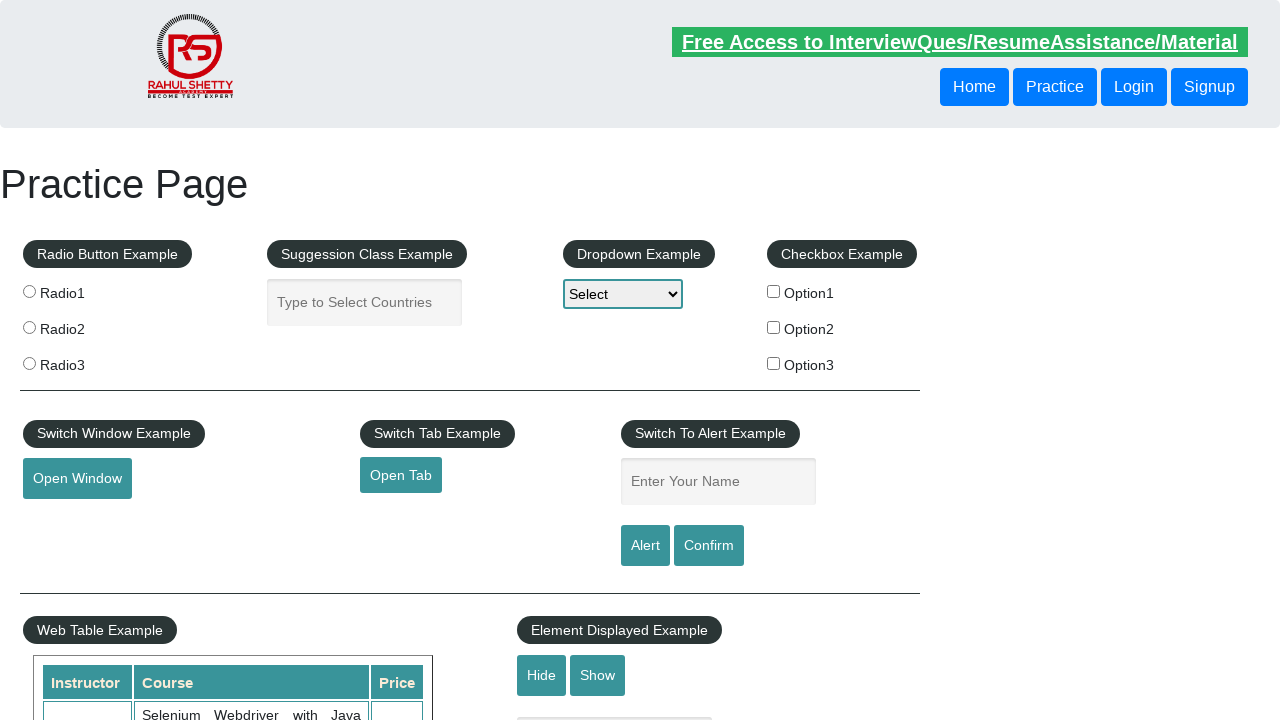

Footer link 'Dummy Content for Testing.' is visible
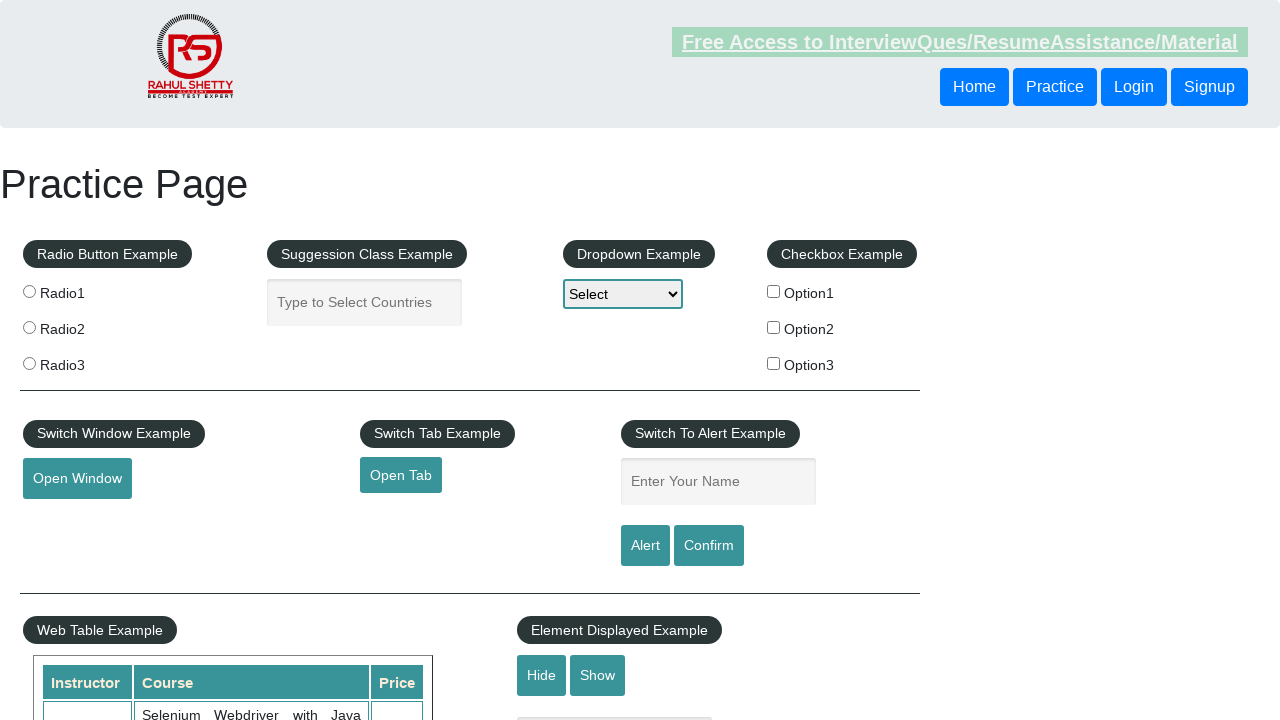

Retrieved href attribute '#' from footer link
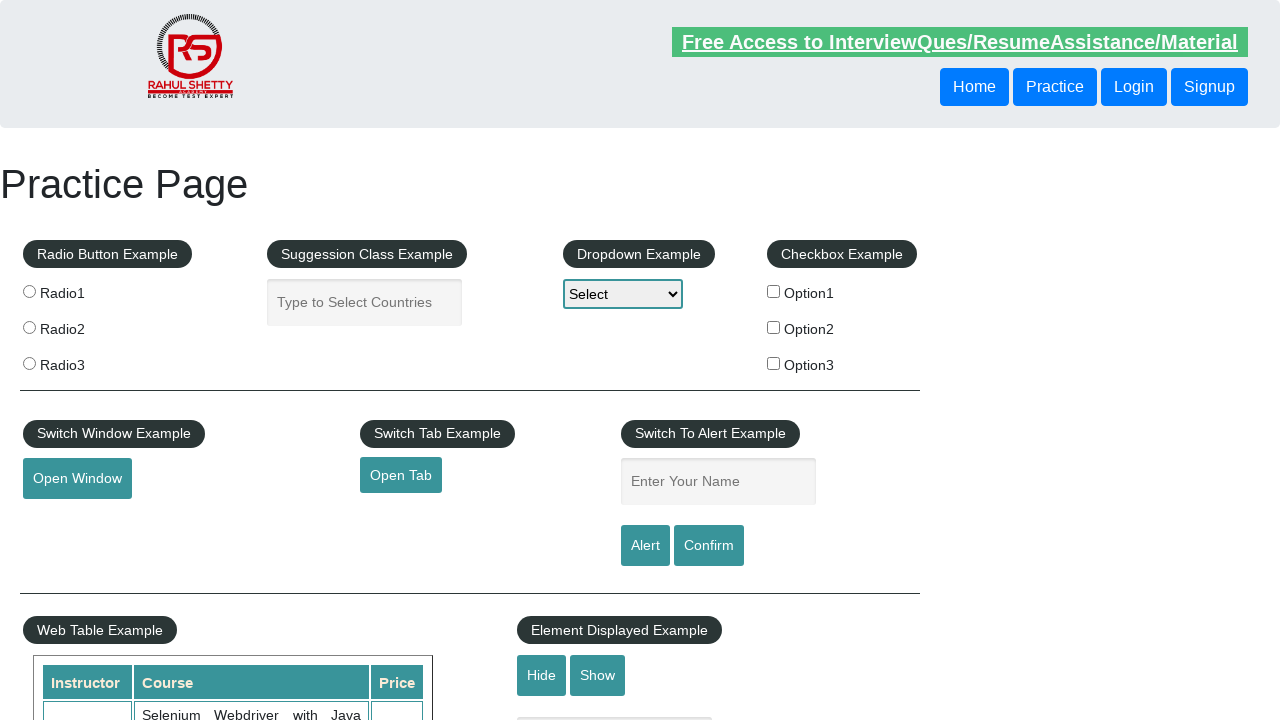

Verified footer link 'Dummy Content for Testing.' has valid href attribute
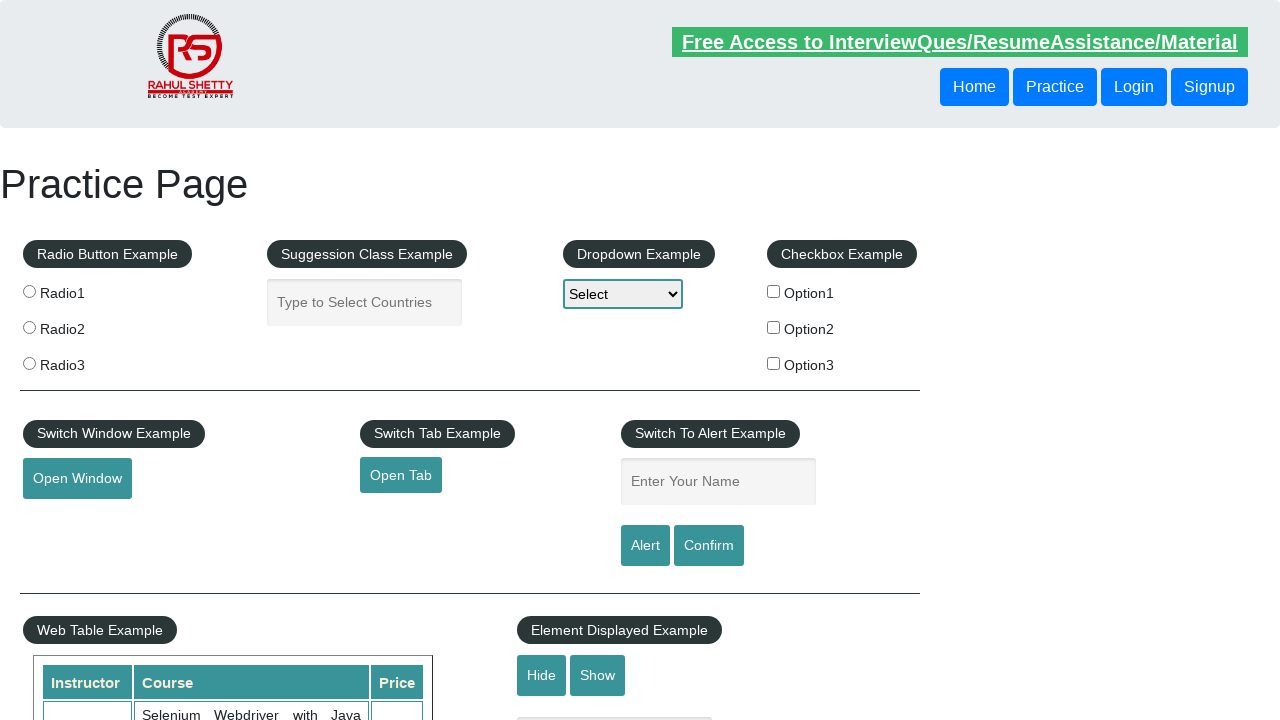

Footer link 'Contact info' is visible
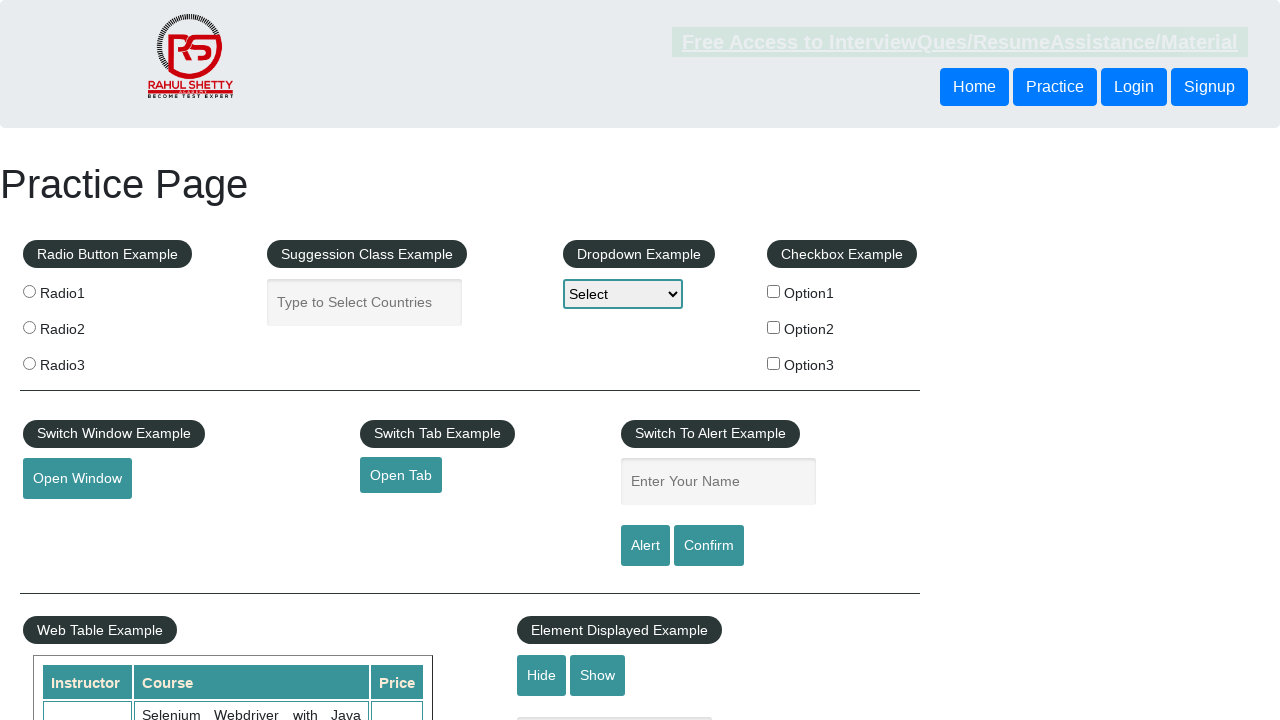

Retrieved href attribute '#' from footer link
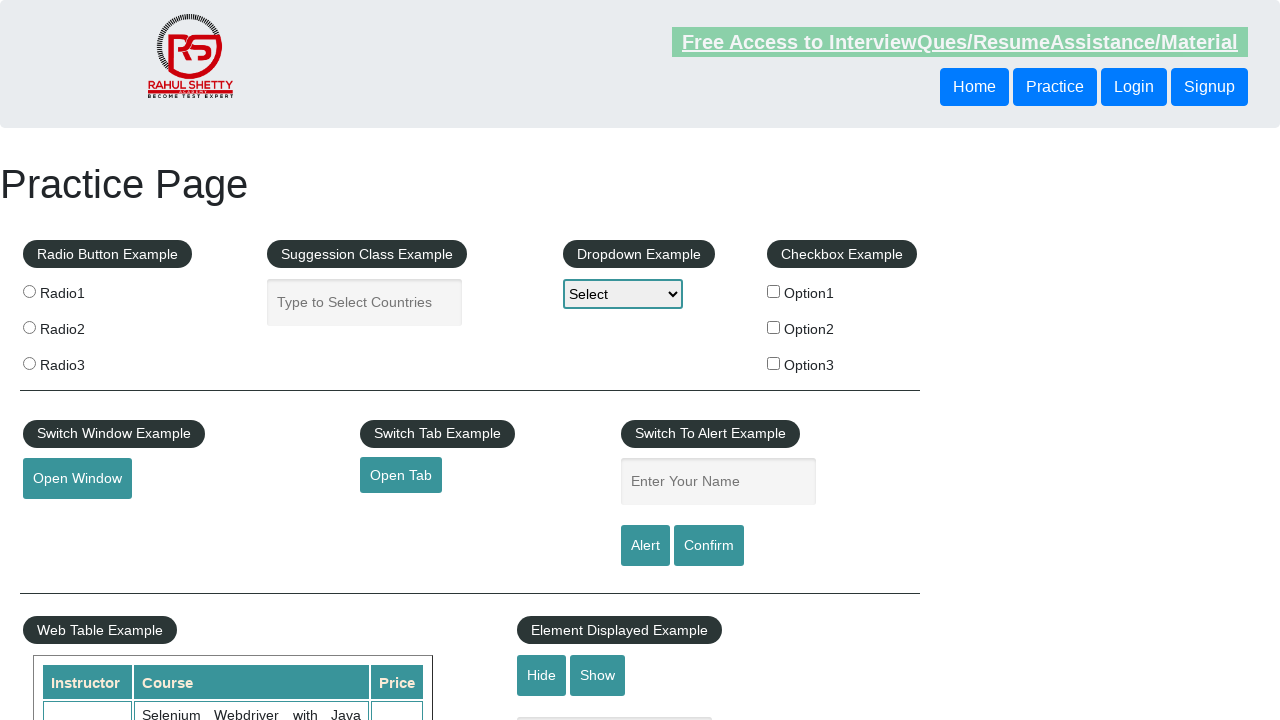

Verified footer link 'Contact info' has valid href attribute
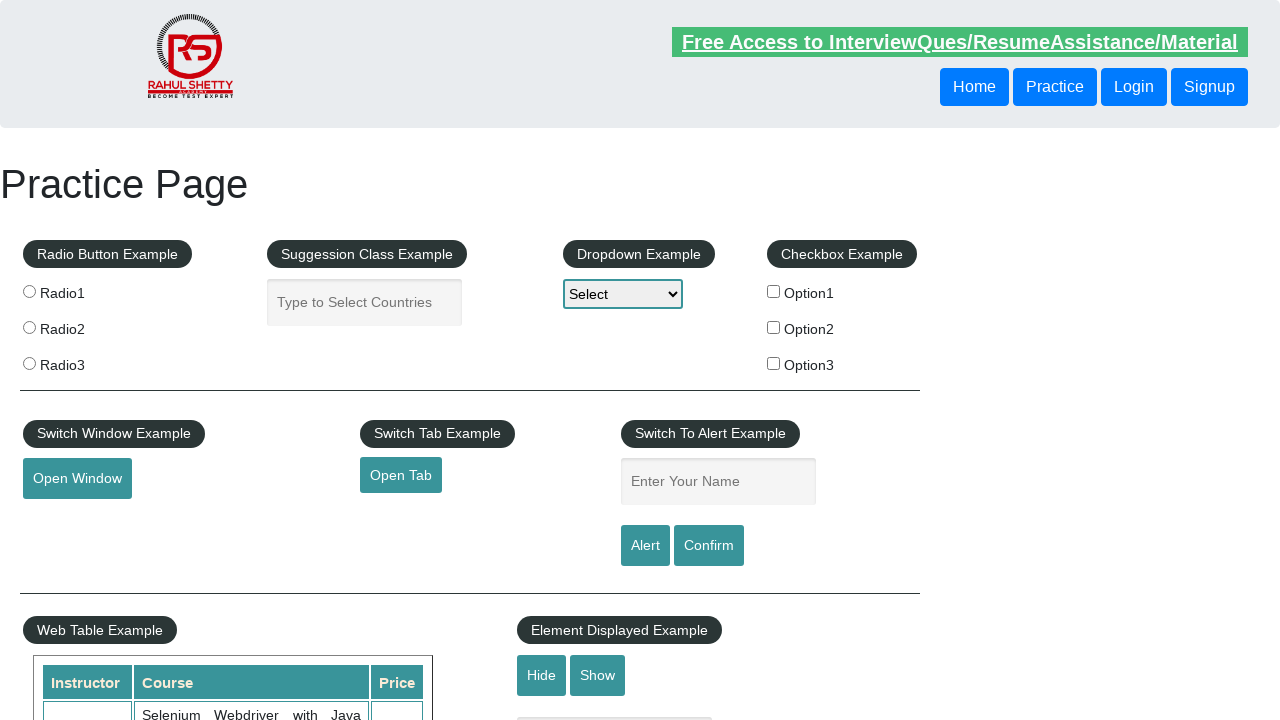

Footer link 'Dummy Content for Testing.' is visible
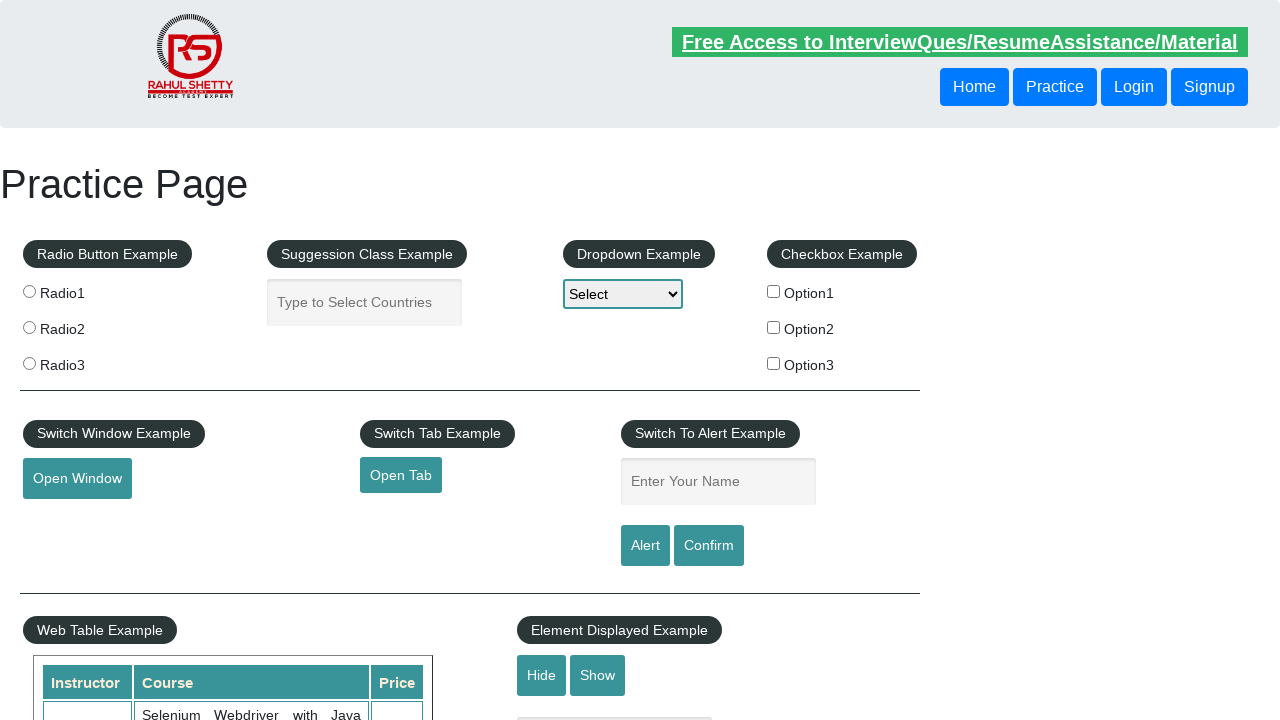

Retrieved href attribute '#' from footer link
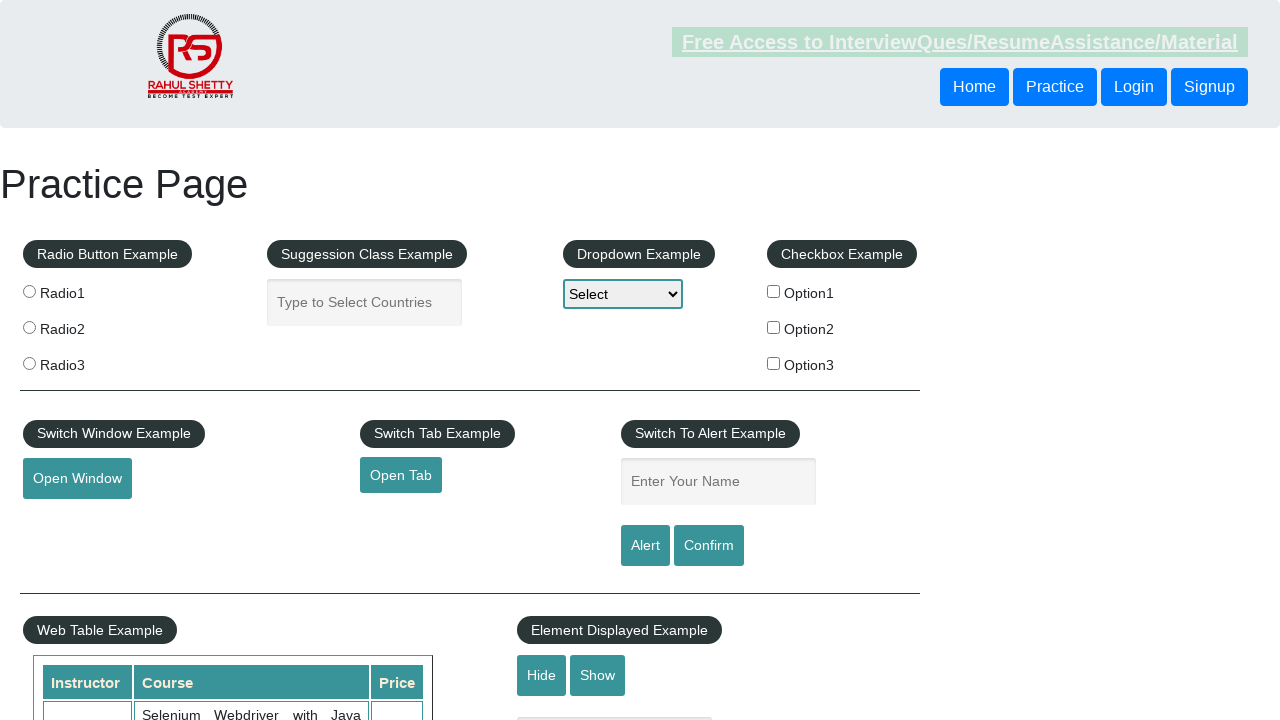

Verified footer link 'Dummy Content for Testing.' has valid href attribute
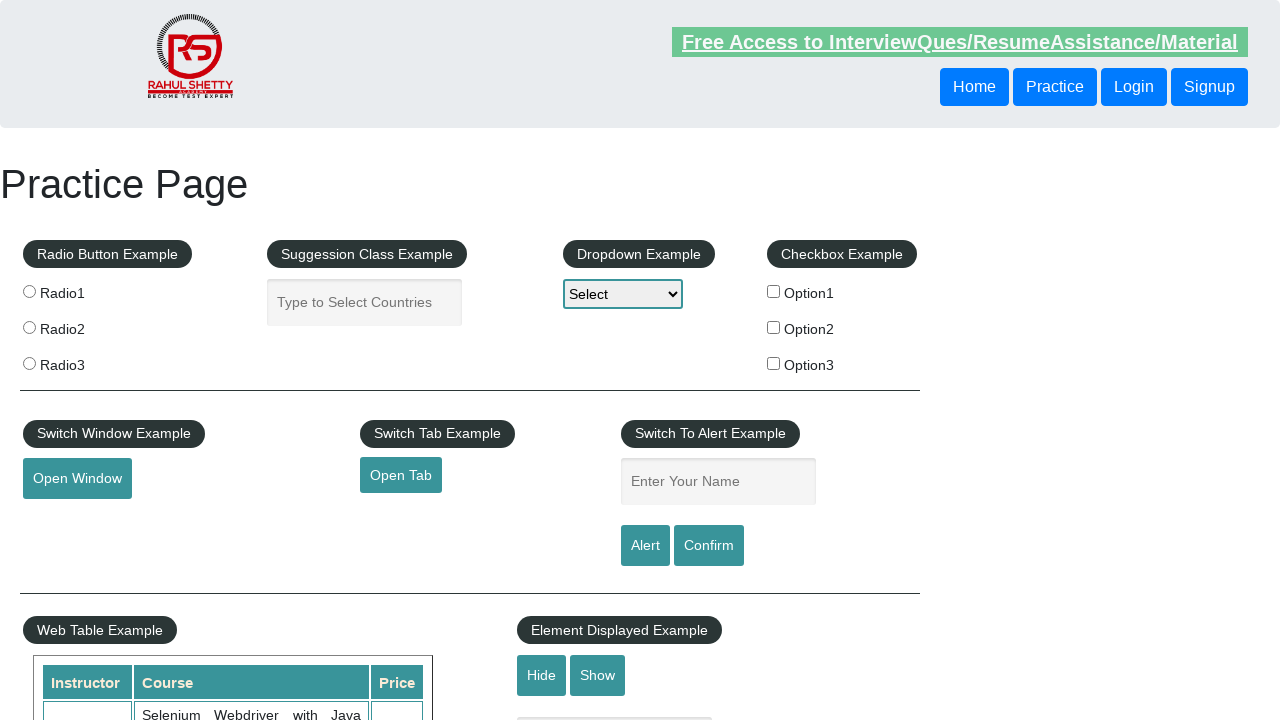

Footer link 'Dummy Content for Testing.' is visible
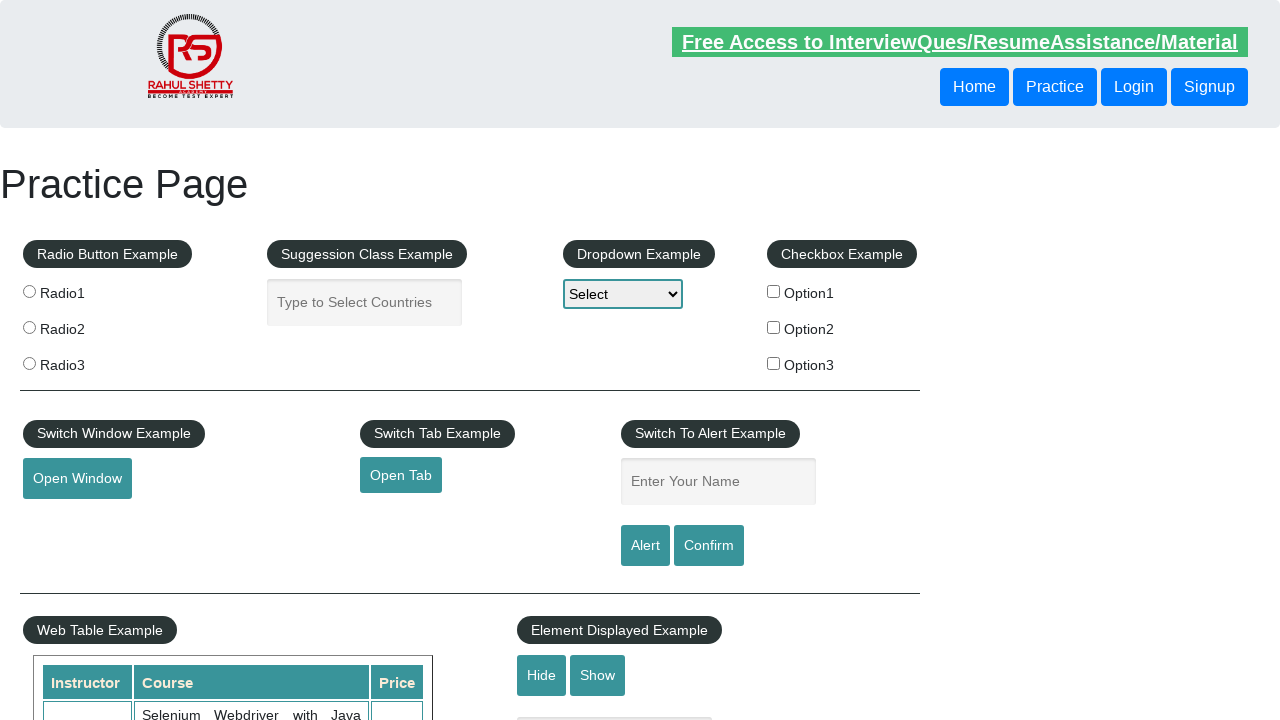

Retrieved href attribute '#' from footer link
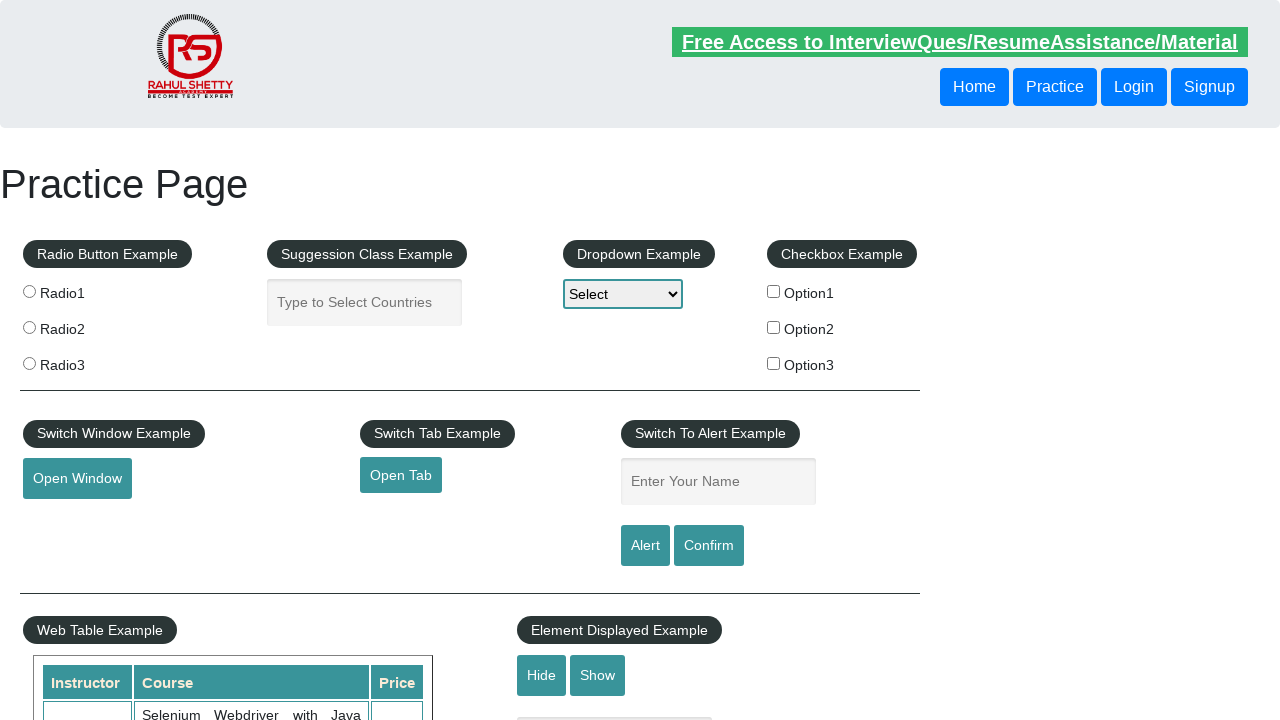

Verified footer link 'Dummy Content for Testing.' has valid href attribute
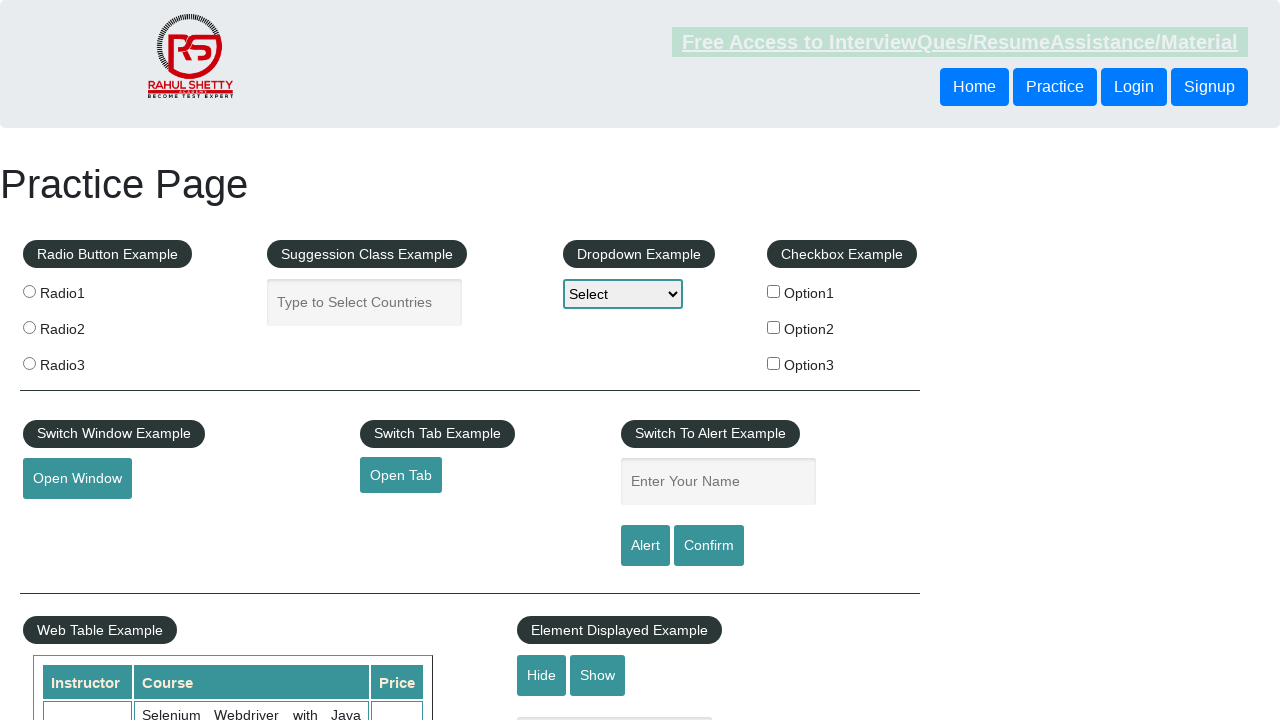

Footer link 'Dummy Content for Testing.' is visible
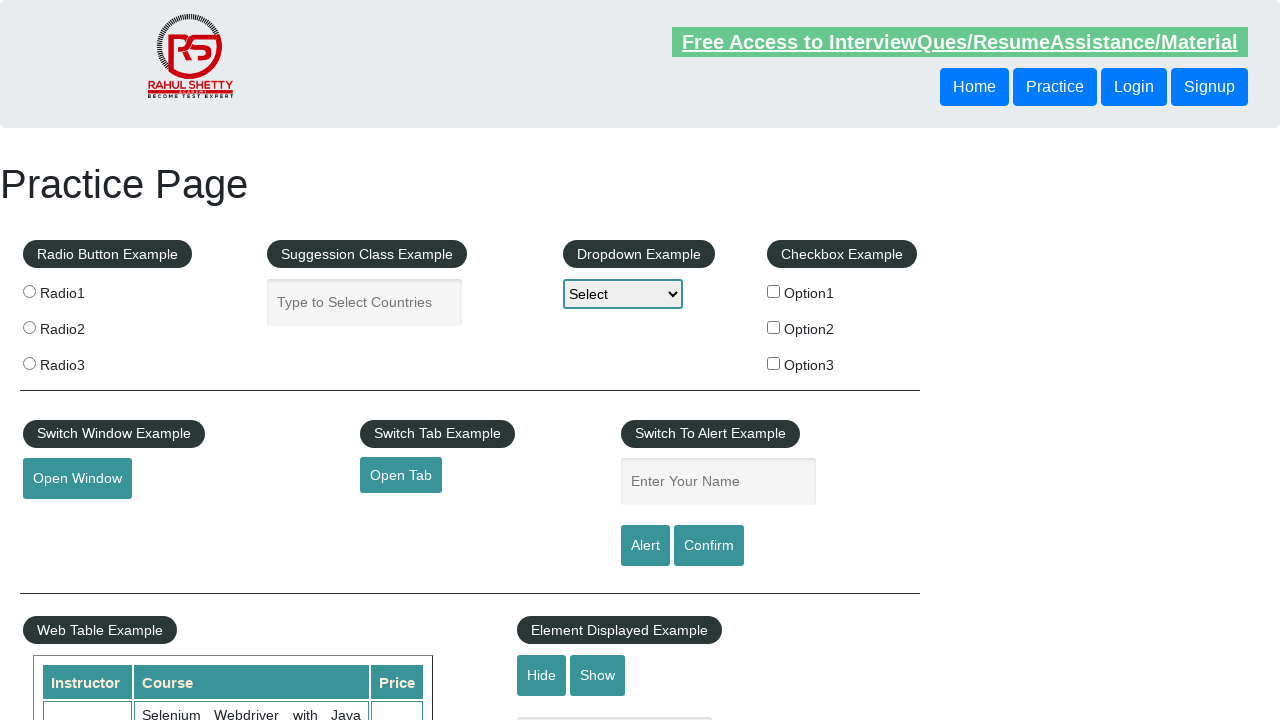

Retrieved href attribute '#' from footer link
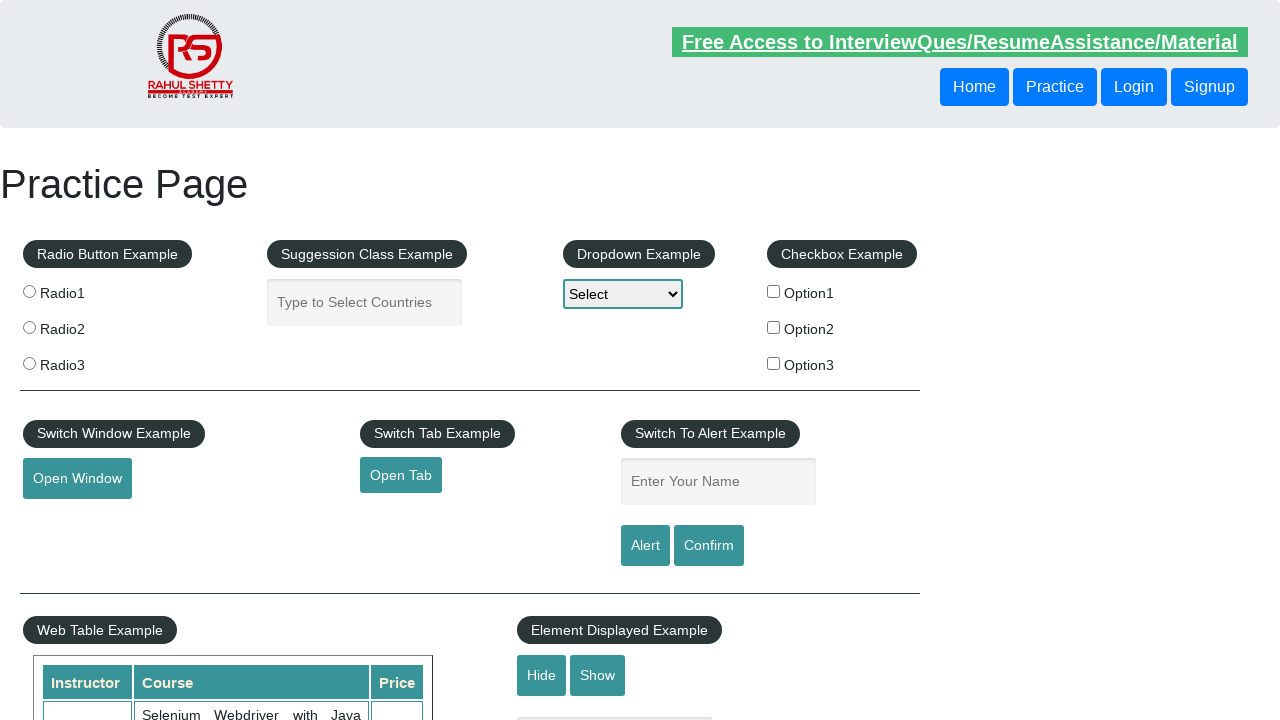

Verified footer link 'Dummy Content for Testing.' has valid href attribute
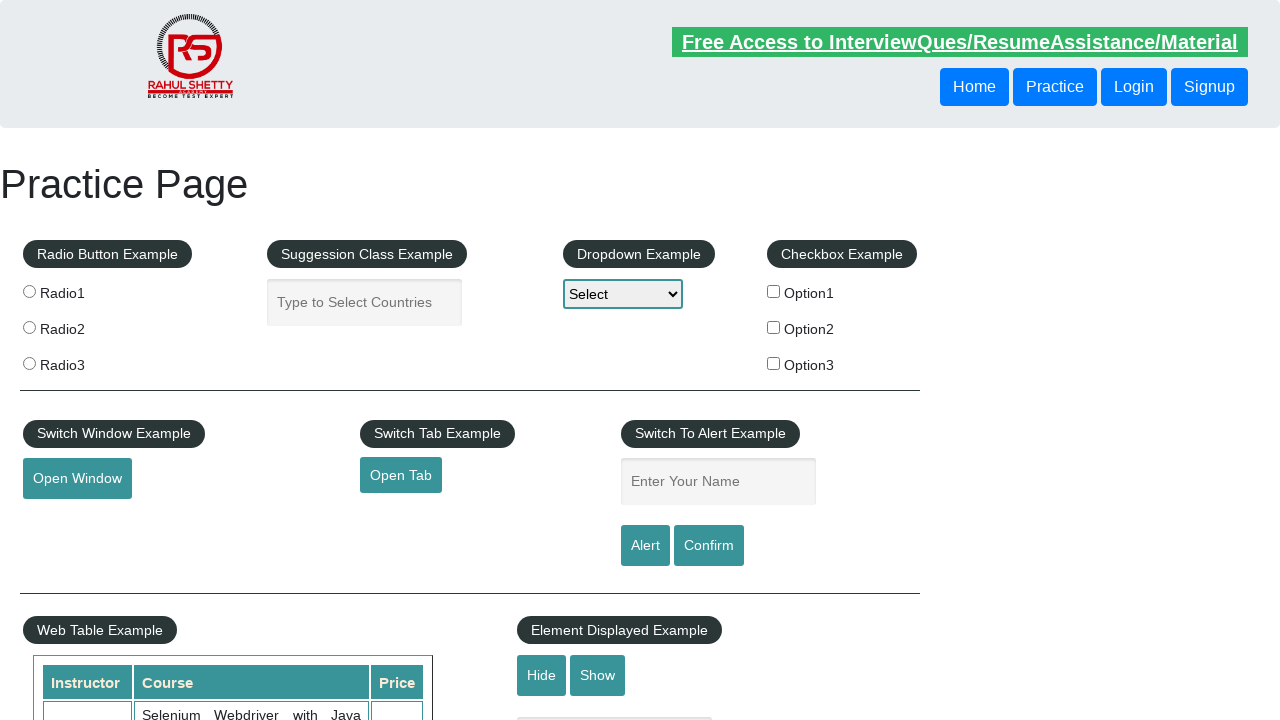

Footer link 'Dummy Content for Testing.' is visible
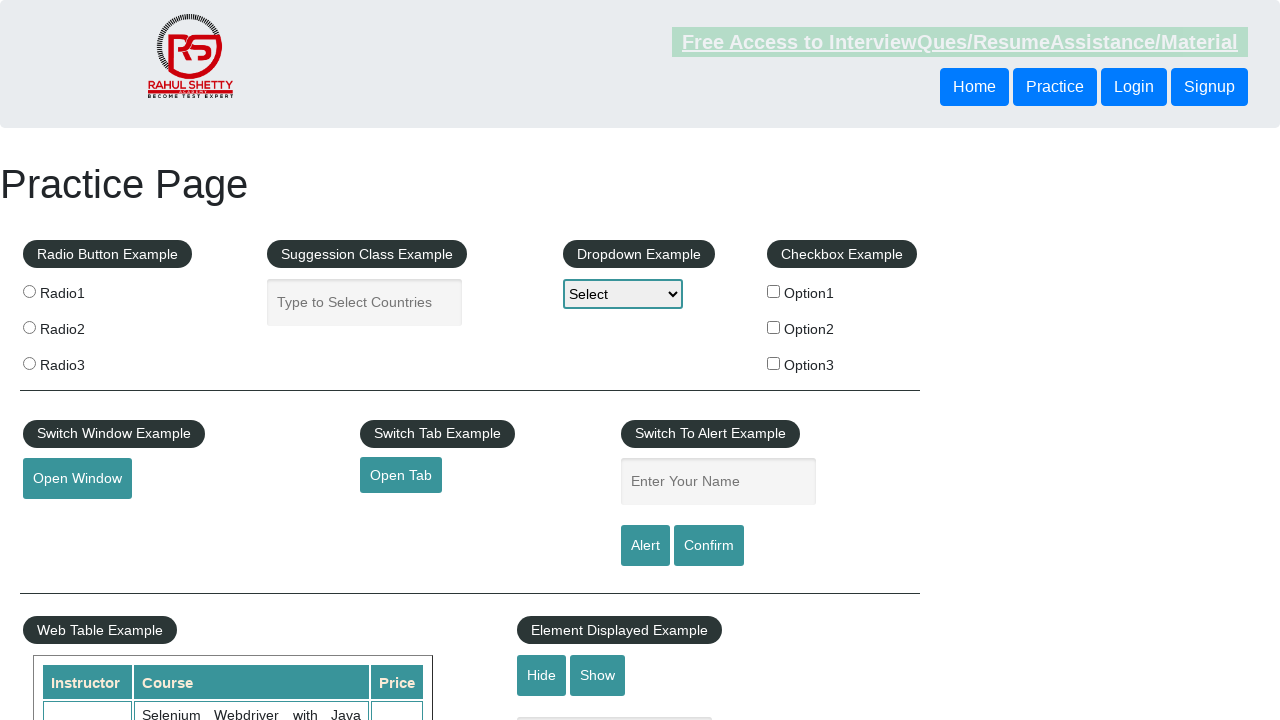

Retrieved href attribute '#' from footer link
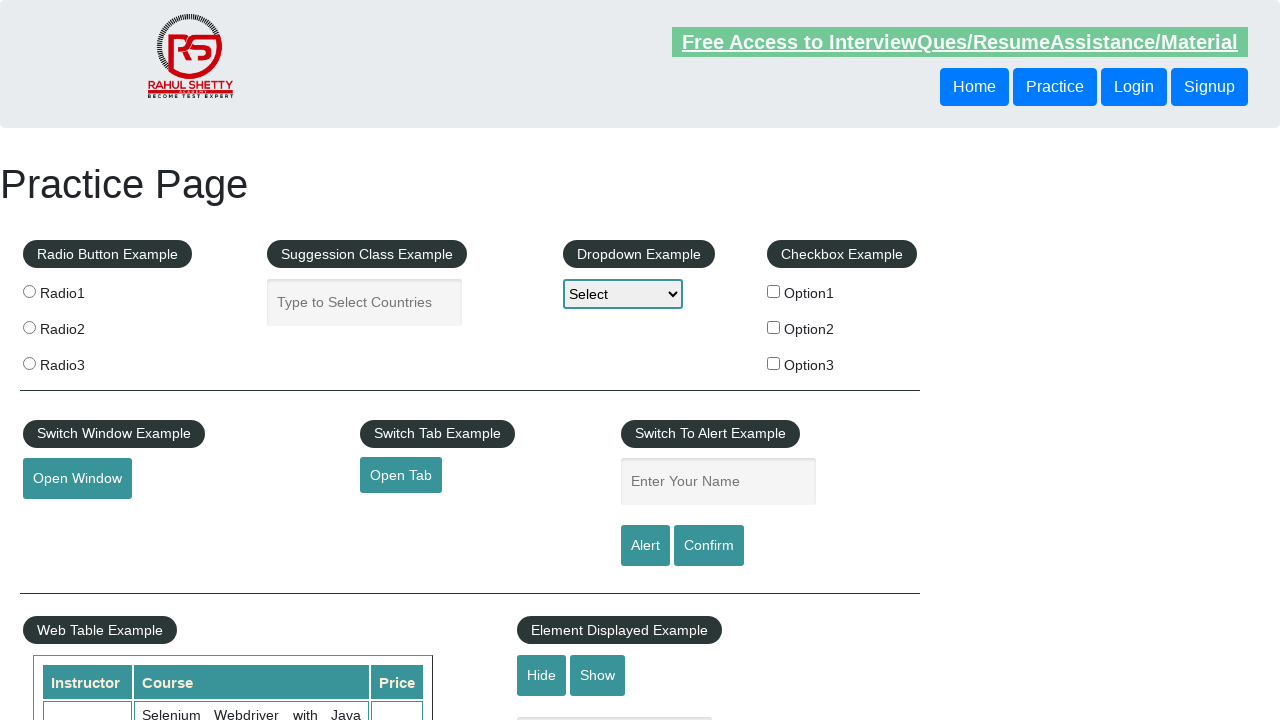

Verified footer link 'Dummy Content for Testing.' has valid href attribute
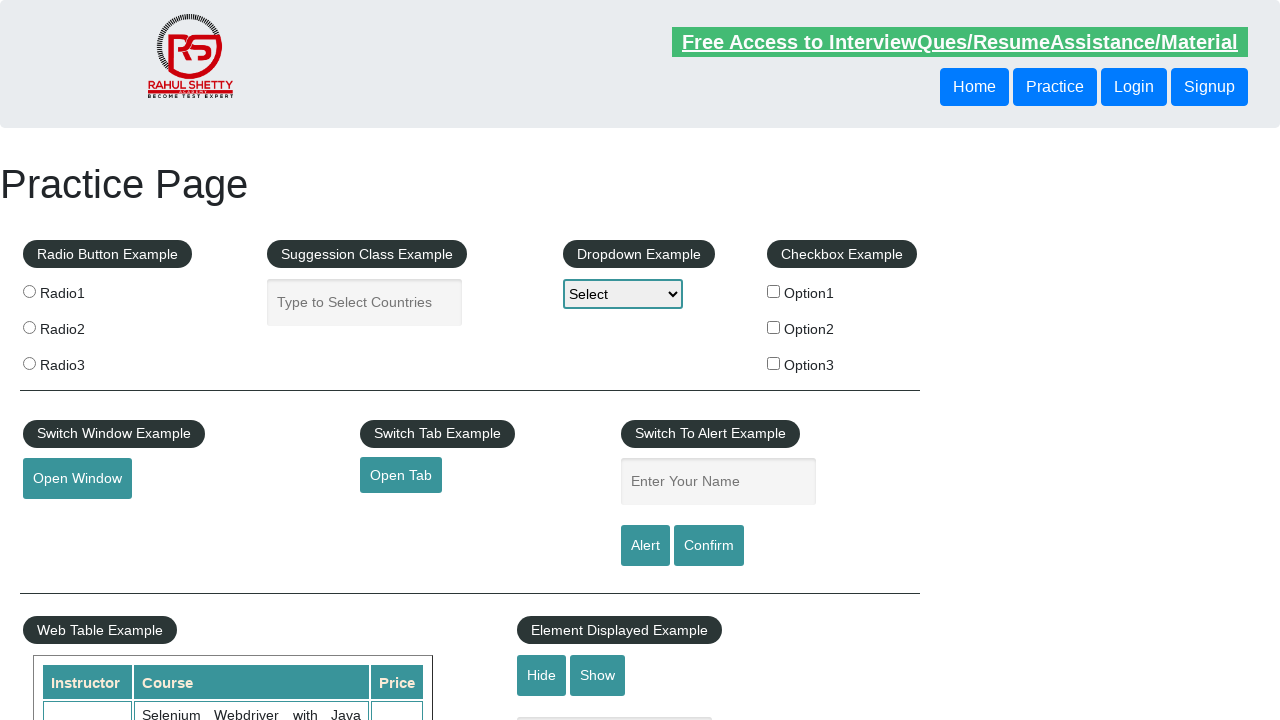

Footer link 'Social Media' is visible
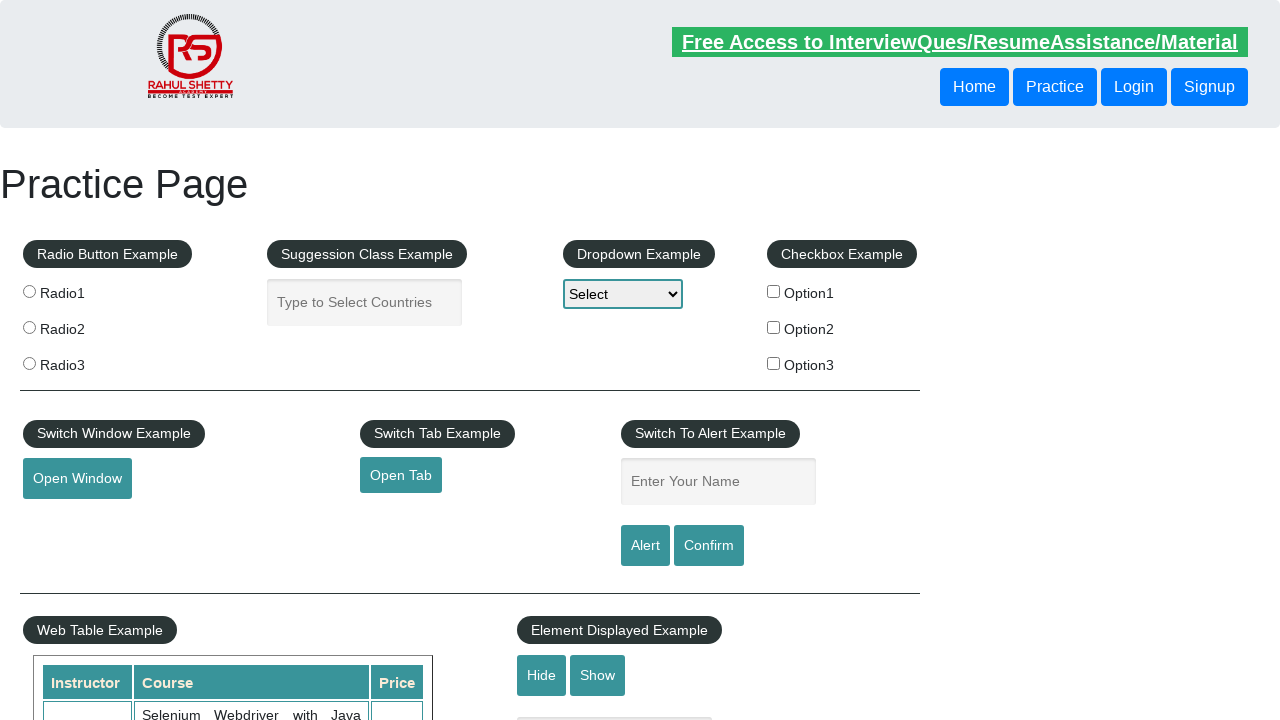

Retrieved href attribute '#' from footer link
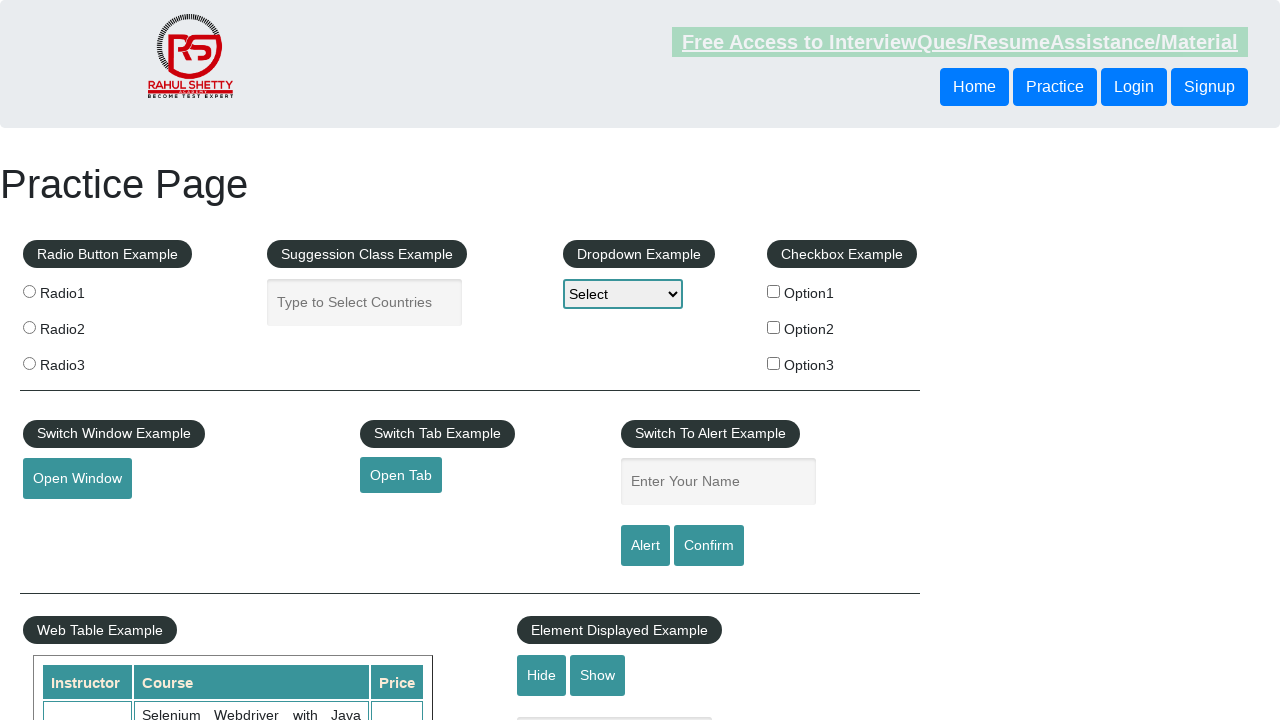

Verified footer link 'Social Media' has valid href attribute
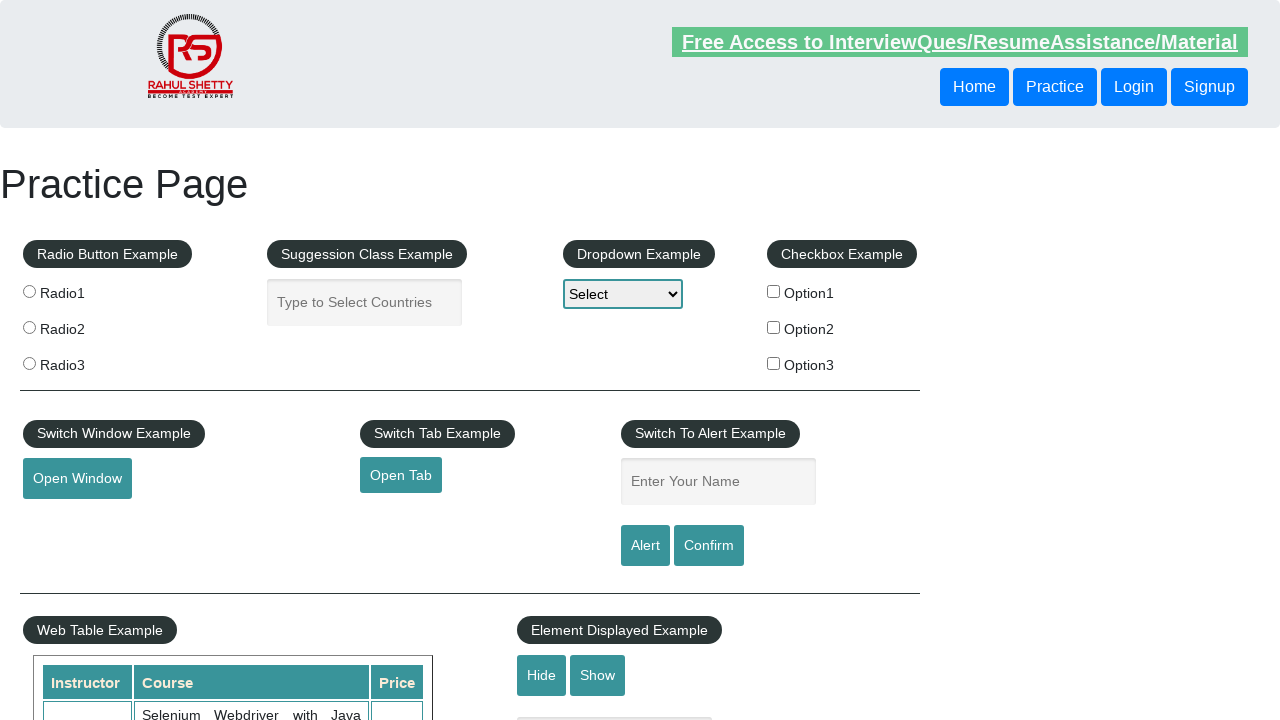

Footer link 'Facebook' is visible
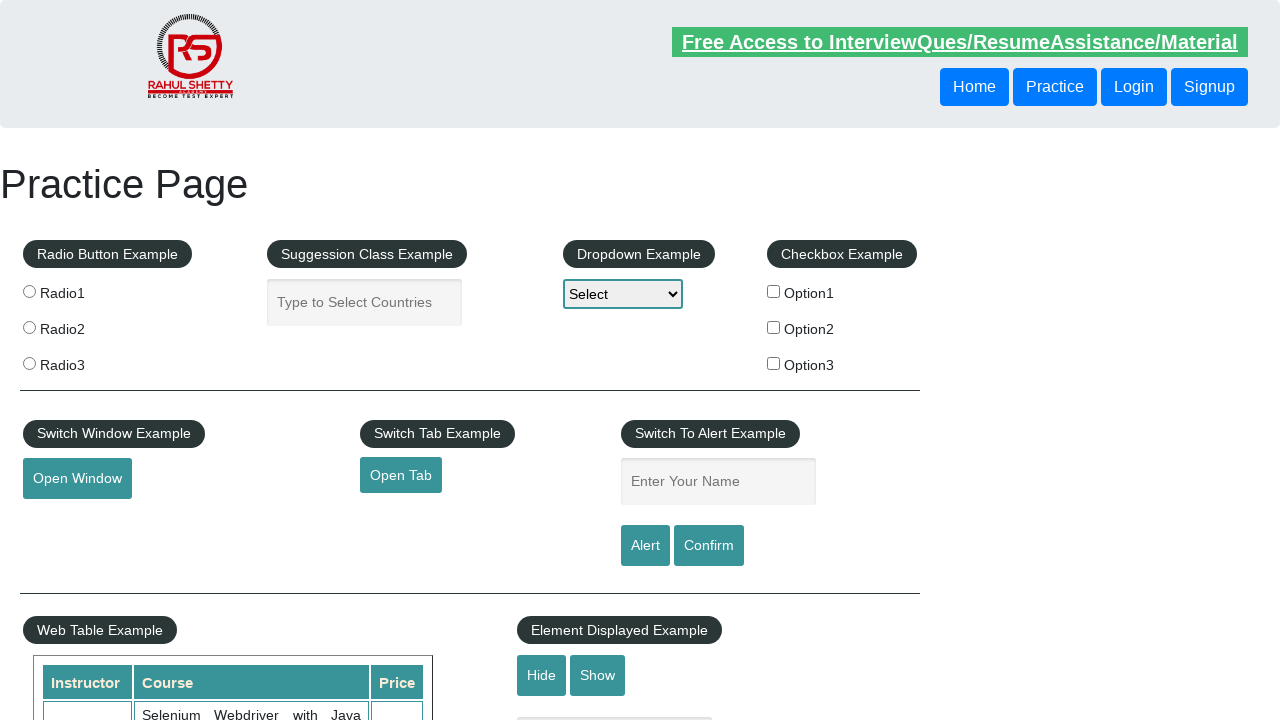

Retrieved href attribute '#' from footer link
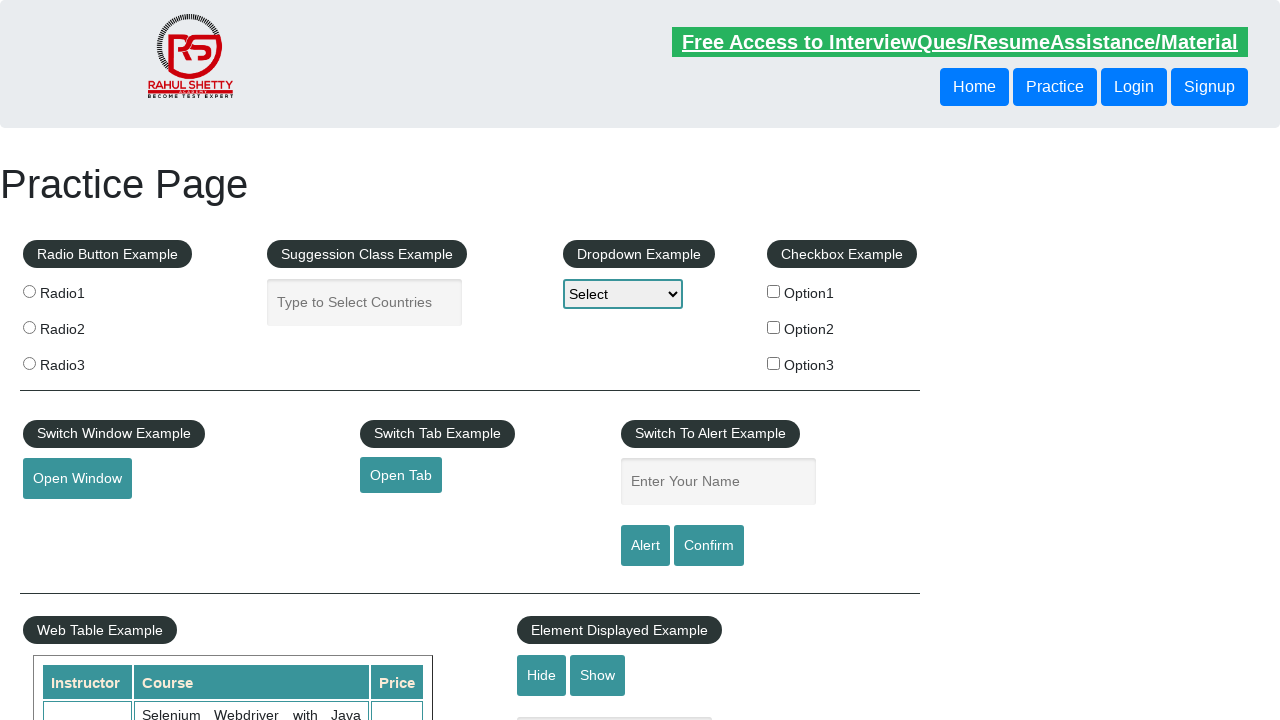

Verified footer link 'Facebook' has valid href attribute
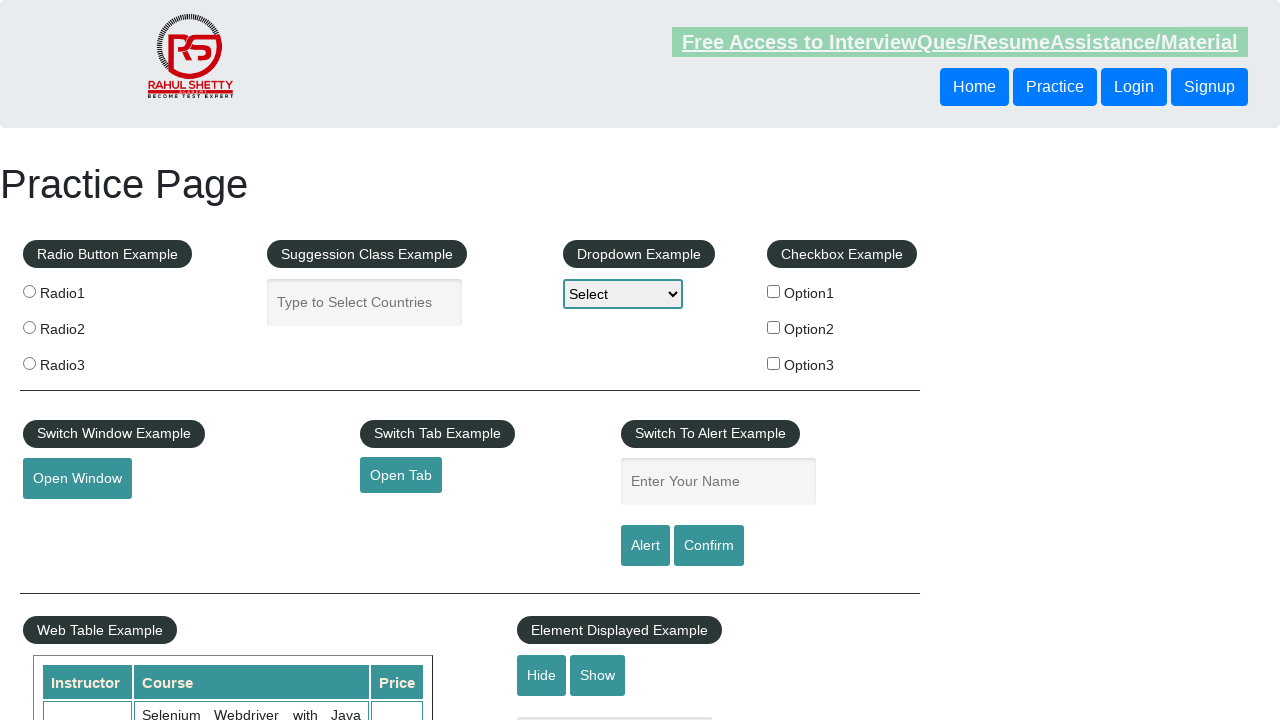

Footer link 'Twitter' is visible
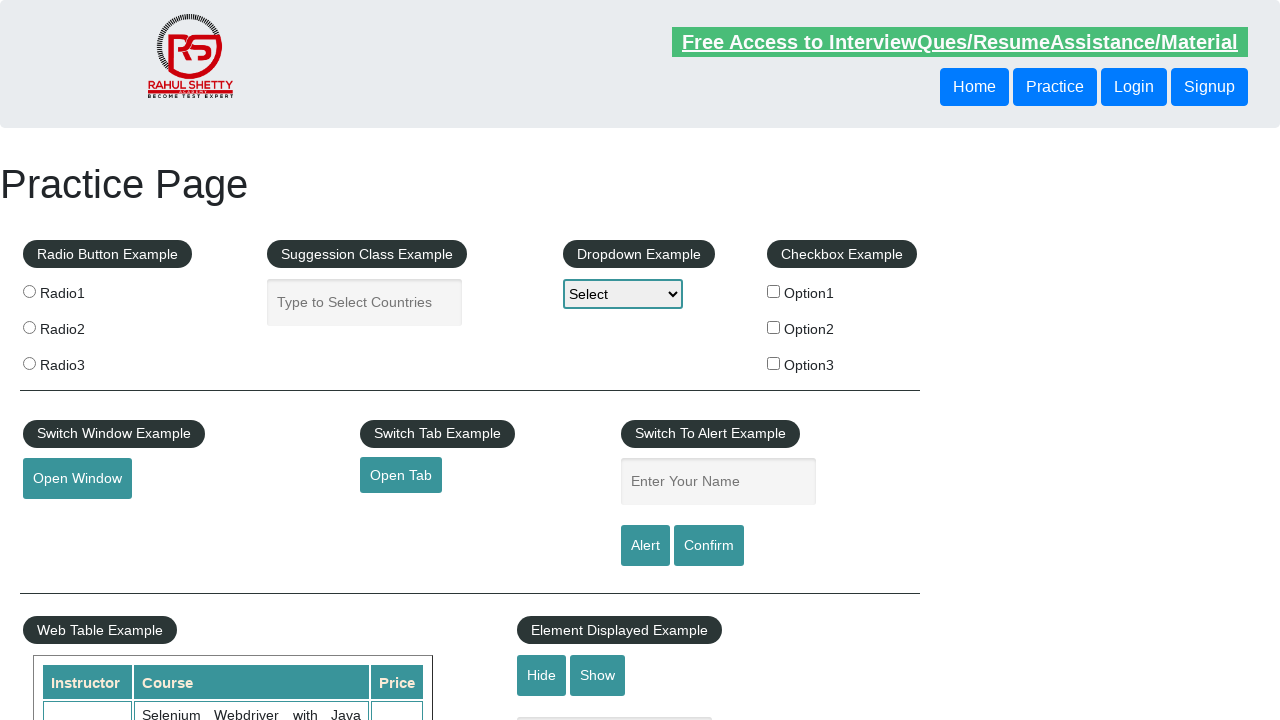

Retrieved href attribute '#' from footer link
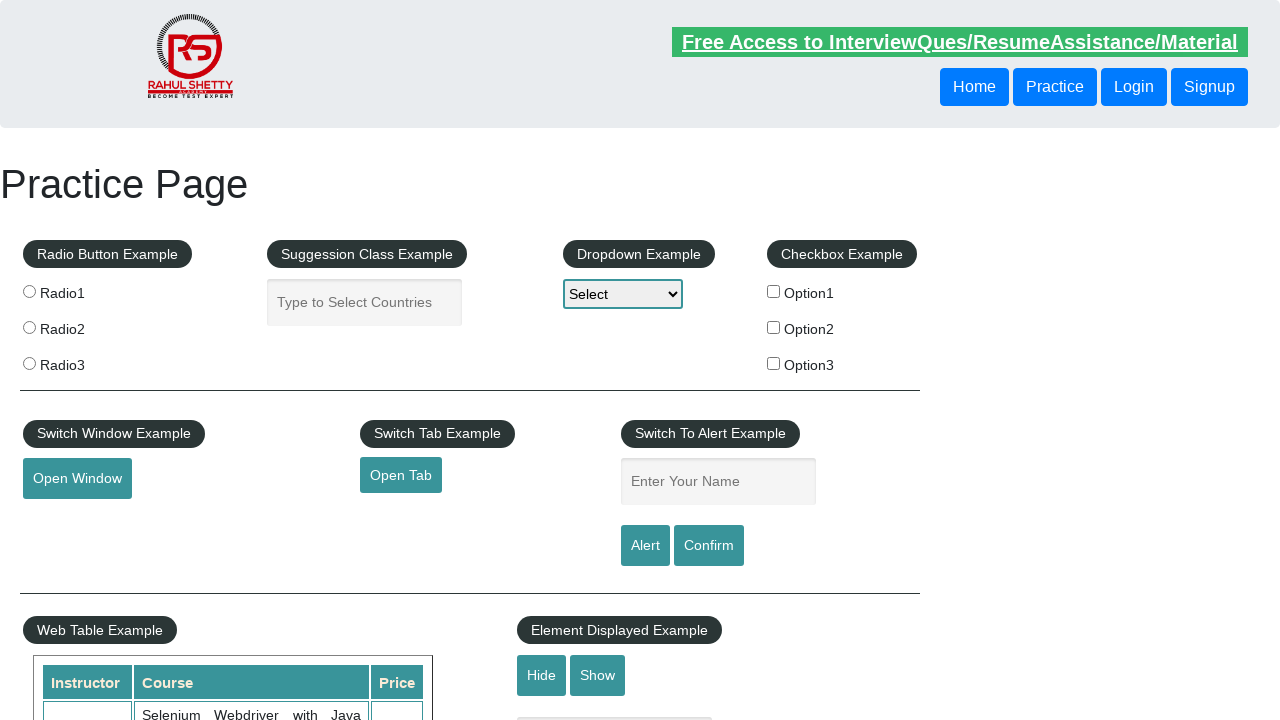

Verified footer link 'Twitter' has valid href attribute
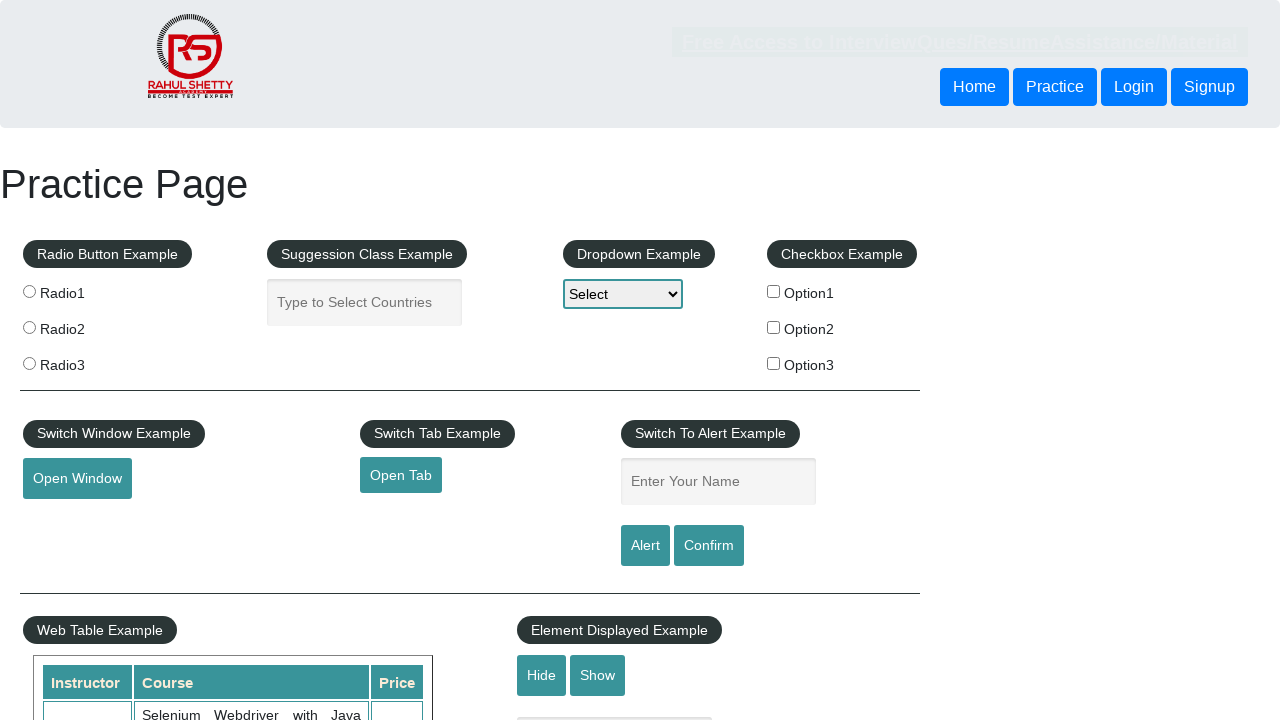

Footer link 'Google+' is visible
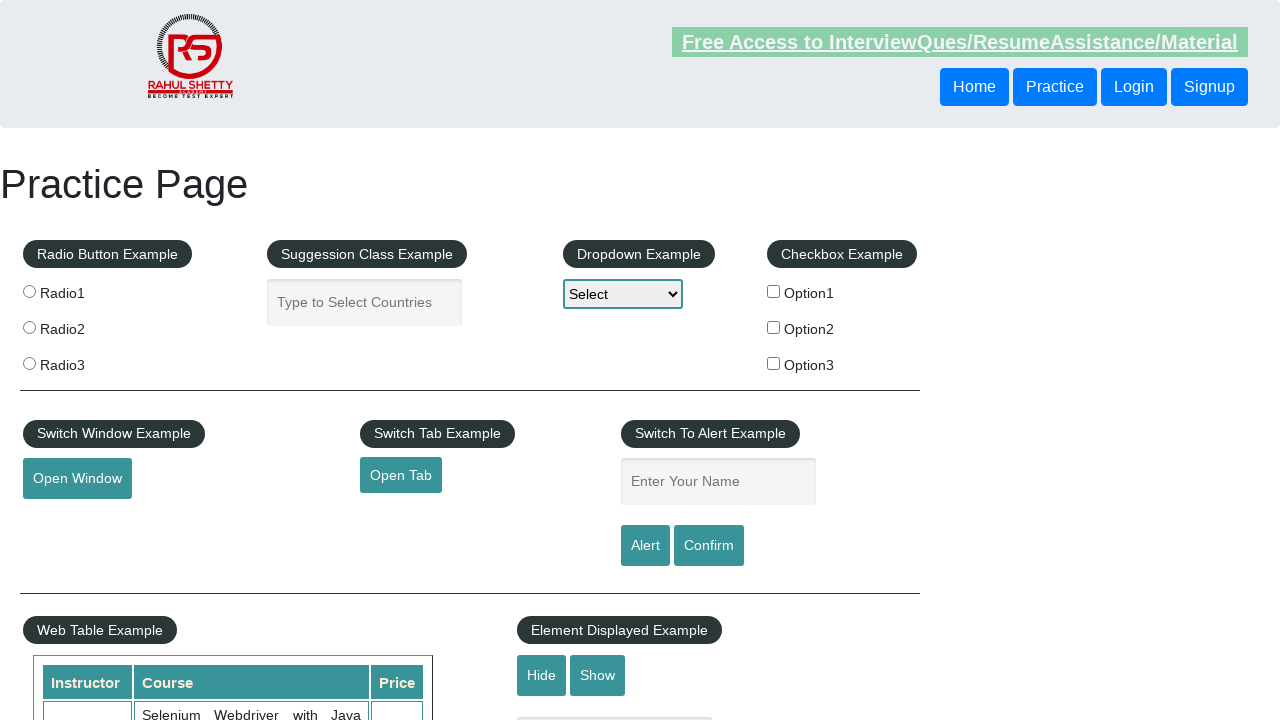

Retrieved href attribute '#' from footer link
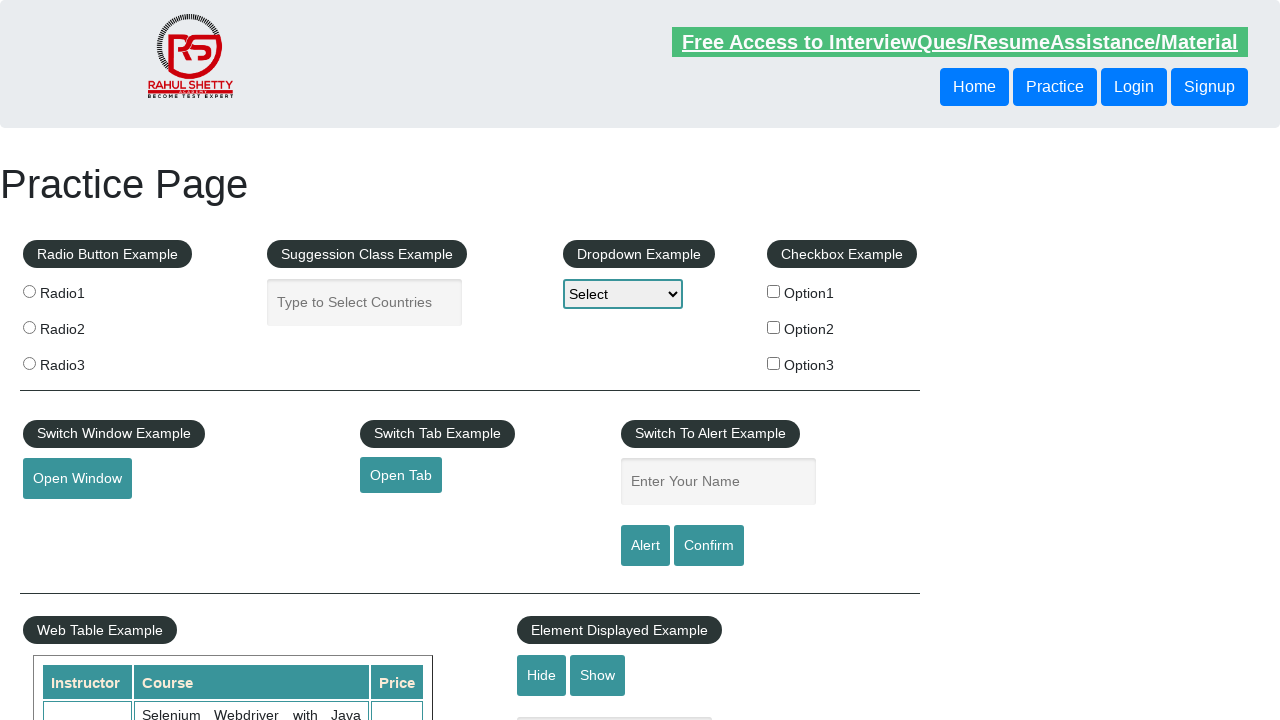

Verified footer link 'Google+' has valid href attribute
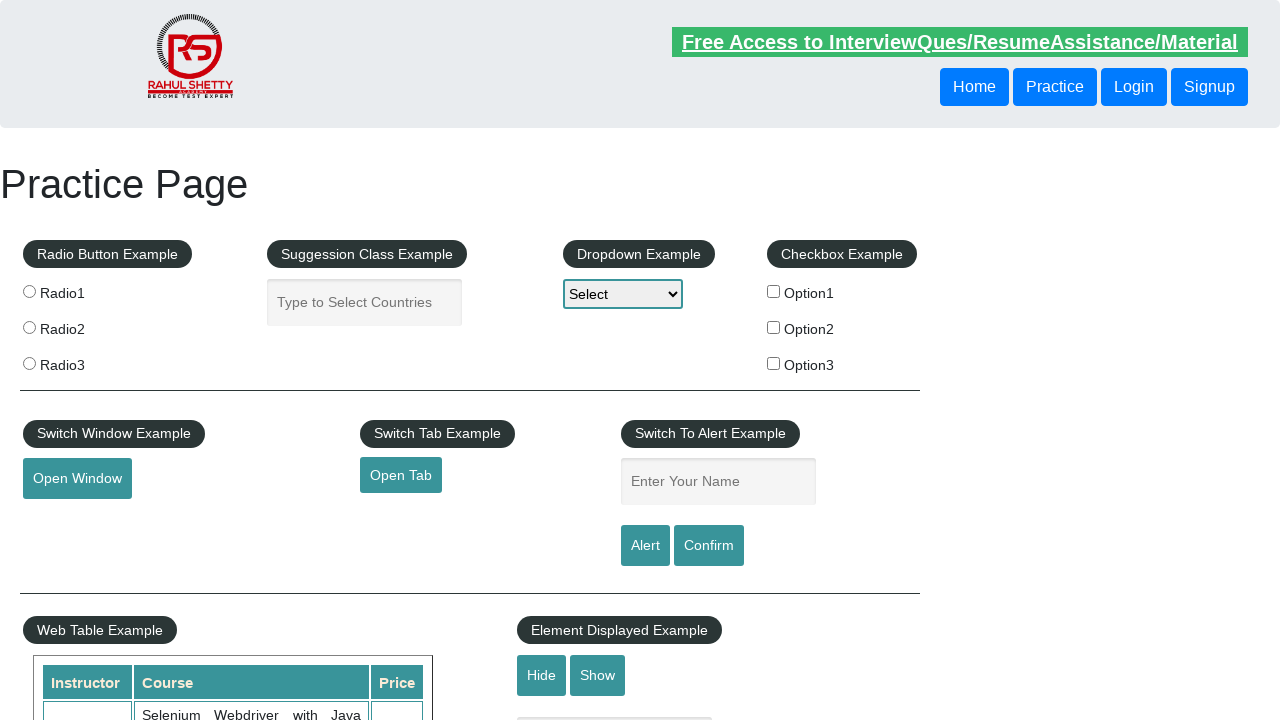

Footer link 'Youtube' is visible
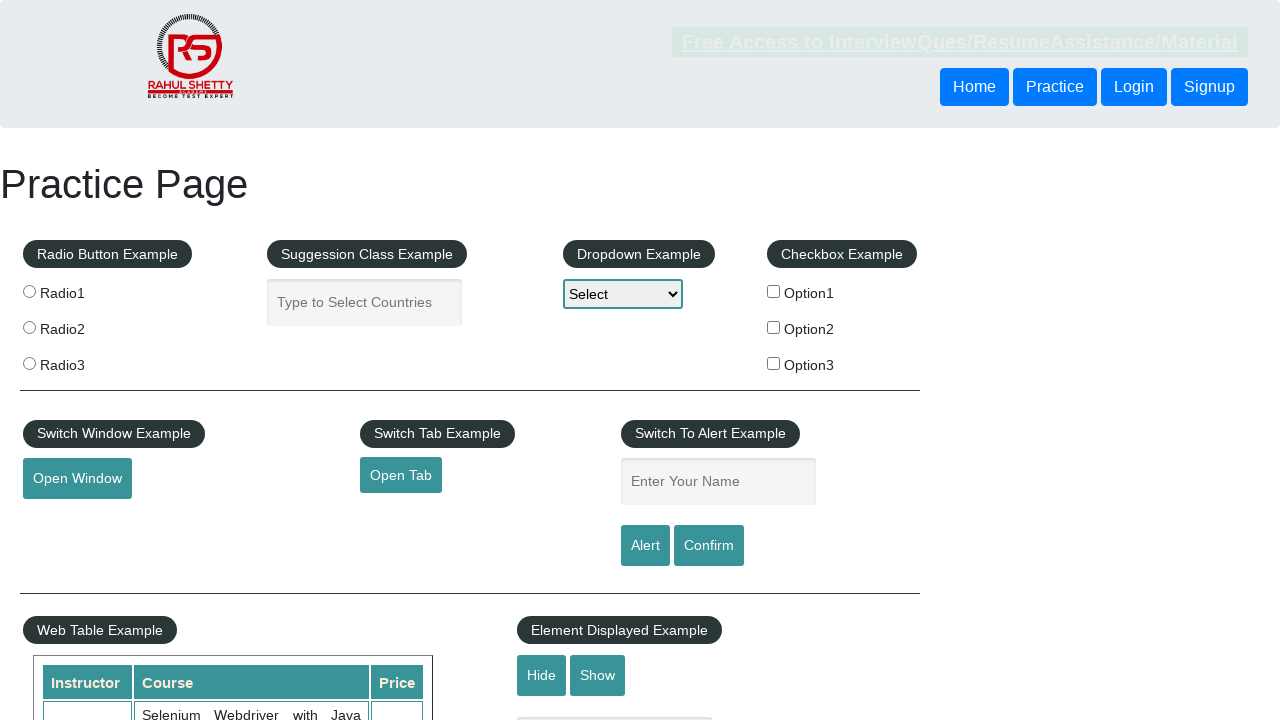

Retrieved href attribute '#' from footer link
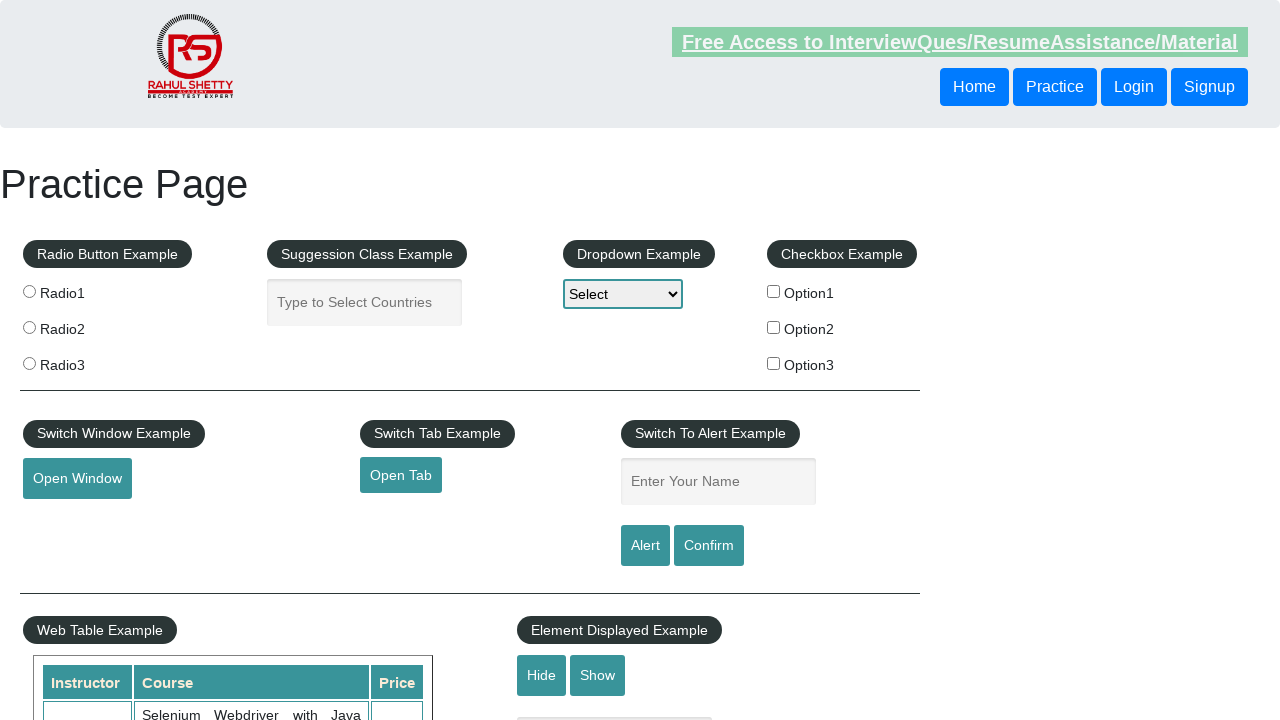

Verified footer link 'Youtube' has valid href attribute
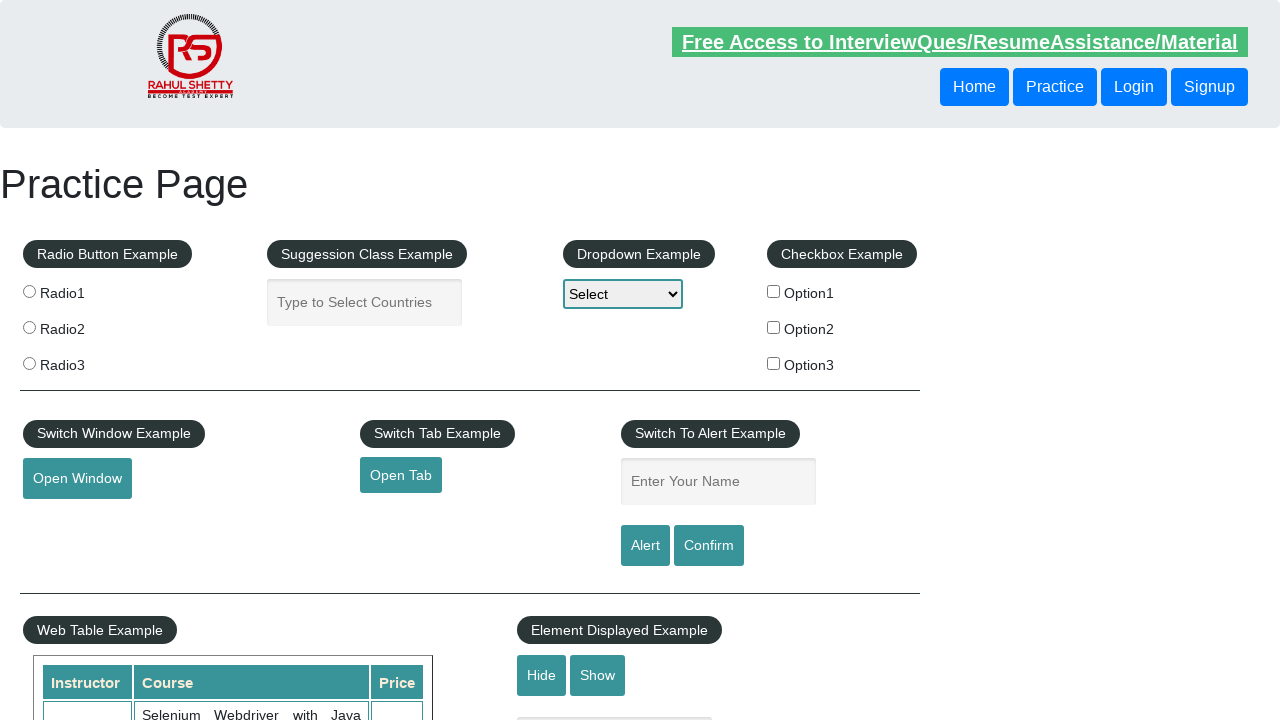

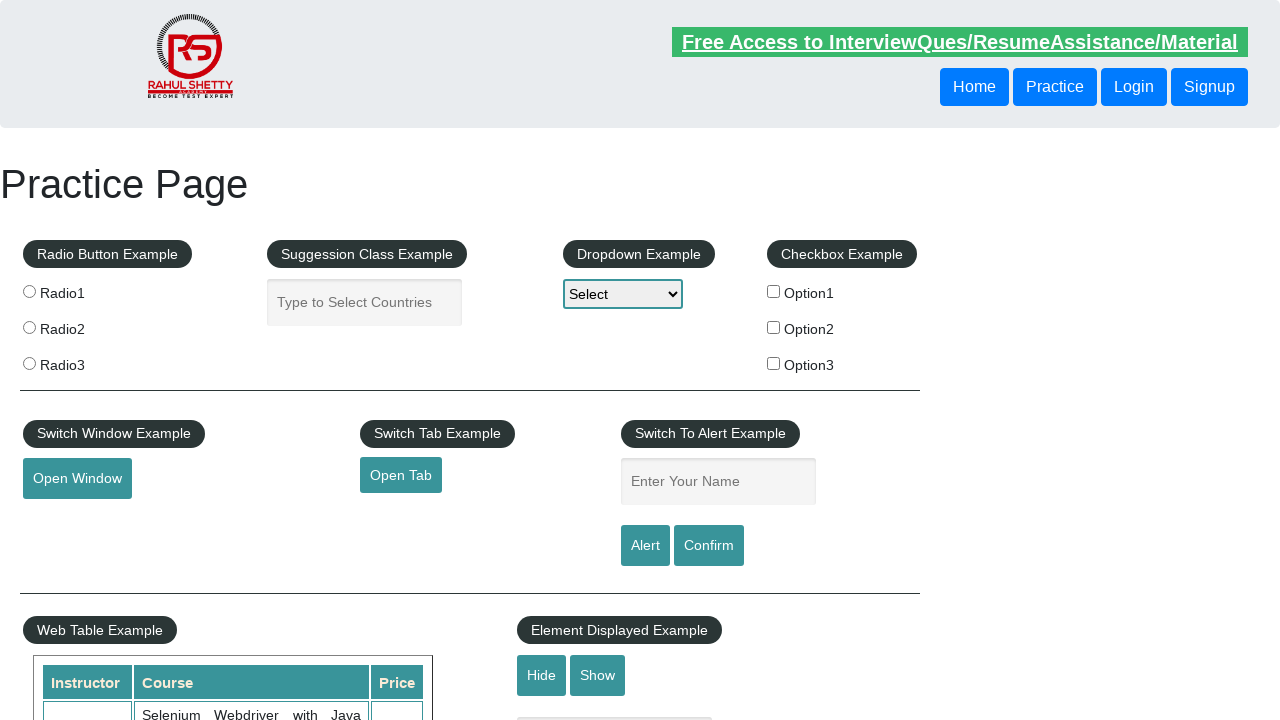